Tests mouse interaction operations on a menu by hovering over menu items and performing a right-click action

Starting URL: https://www.globalsqa.com/demo-site/

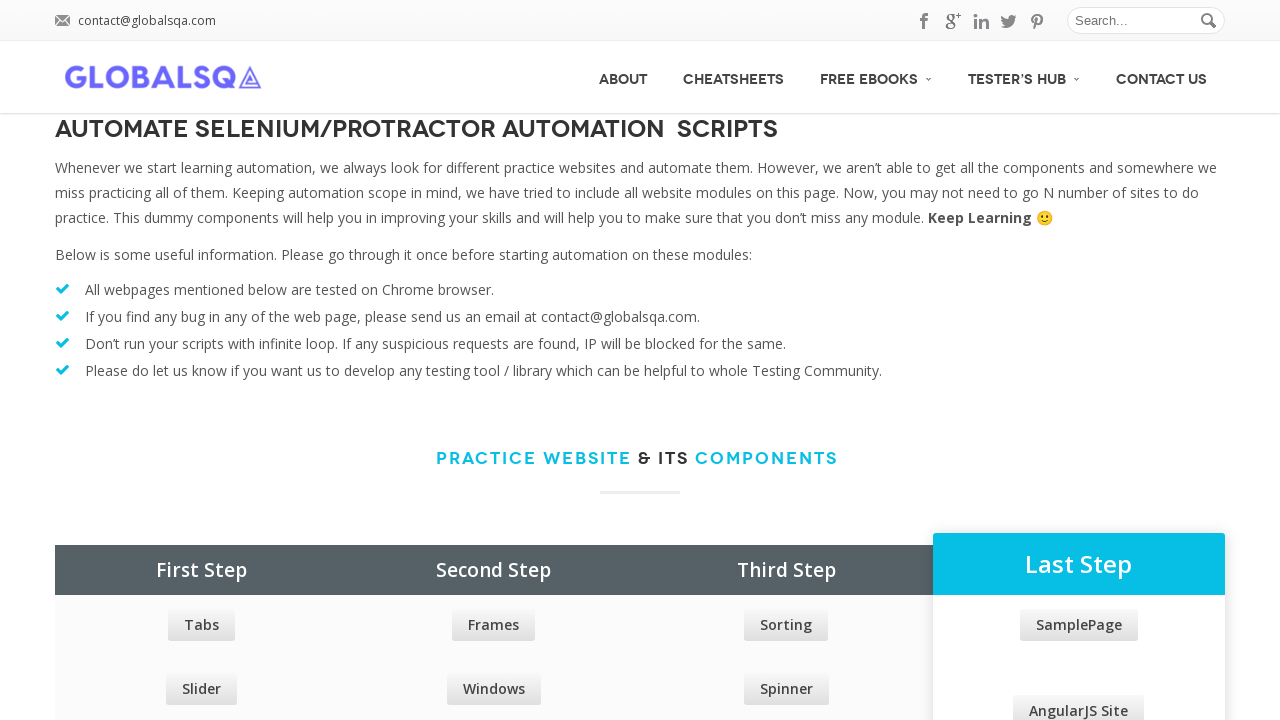

Located all main menu items - found 35 menu options
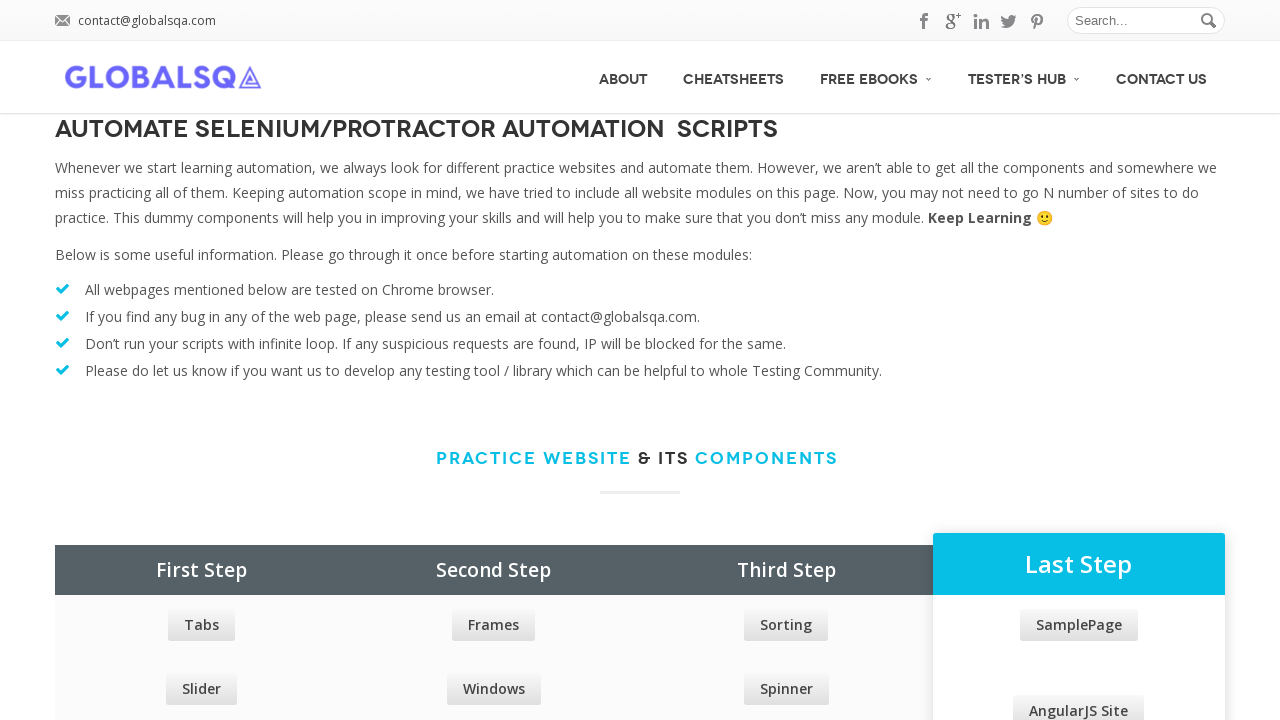

Hovered over second menu item (iteration 1) with 100px horizontal offset at (767, 41) on div#menu ul li a >> nth=1
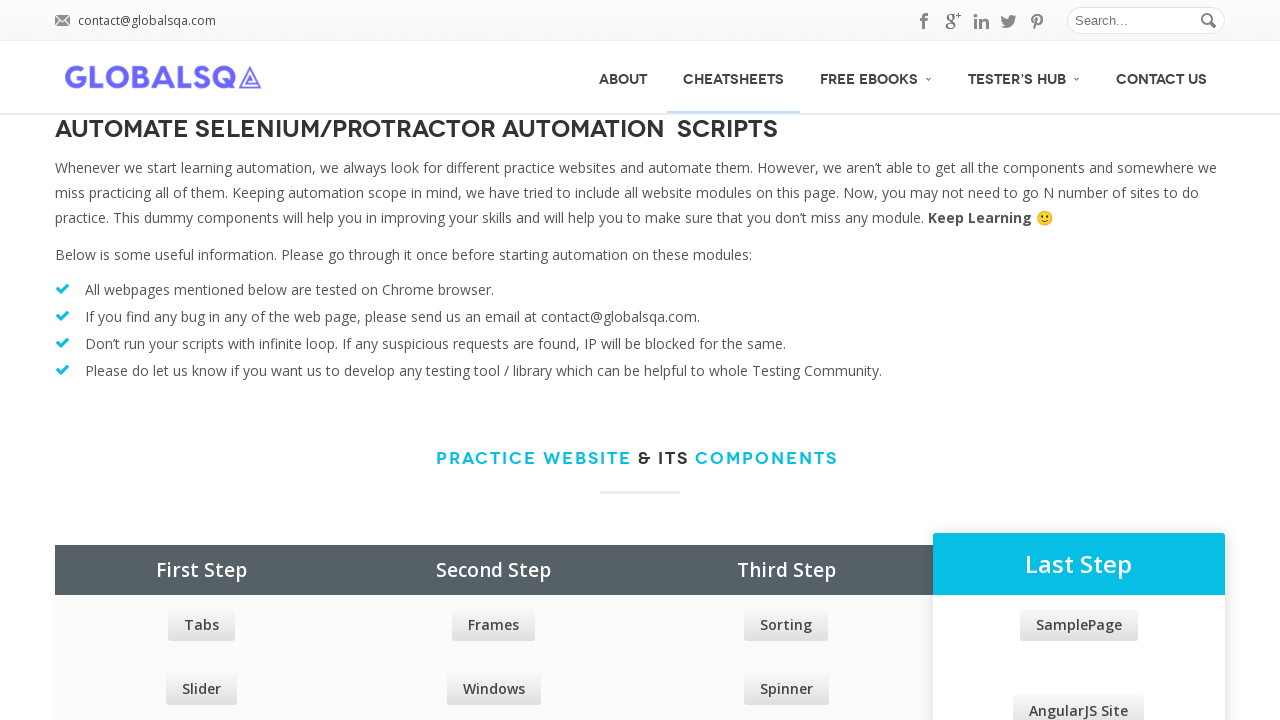

Waited 1000ms after hover (iteration 1)
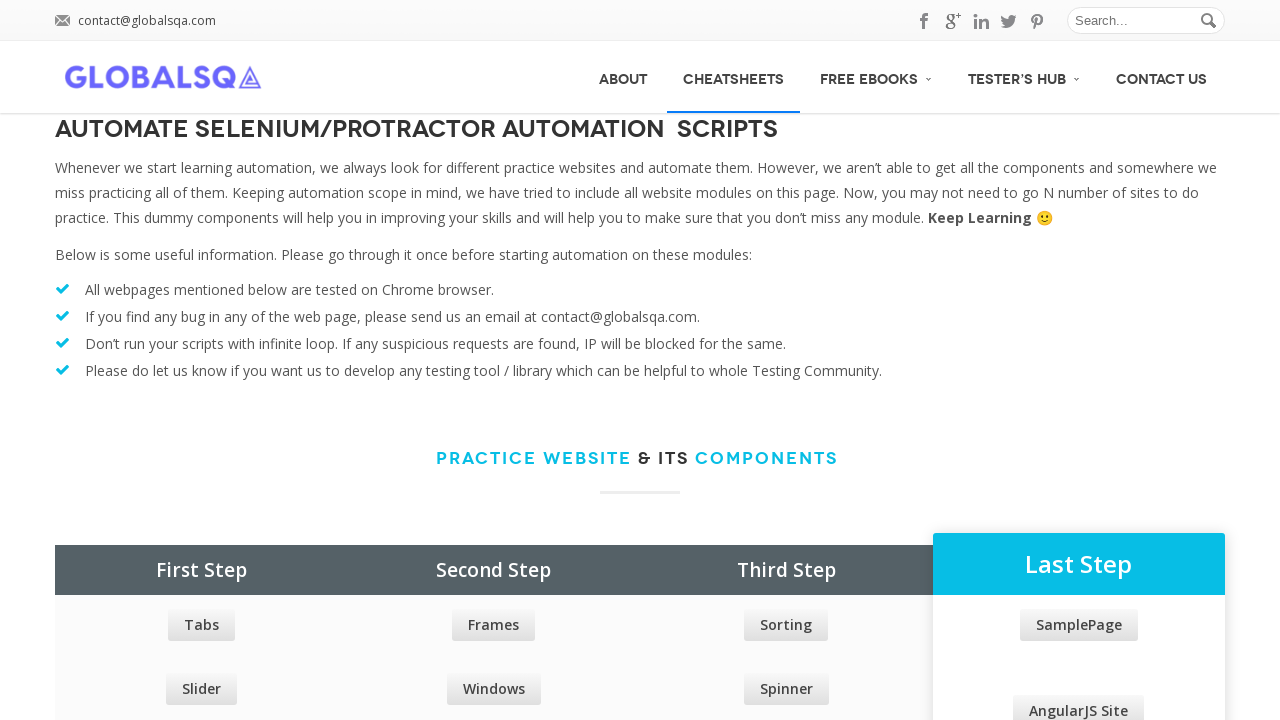

Hovered over second menu item (iteration 2) with 100px horizontal offset at (767, 41) on div#menu ul li a >> nth=1
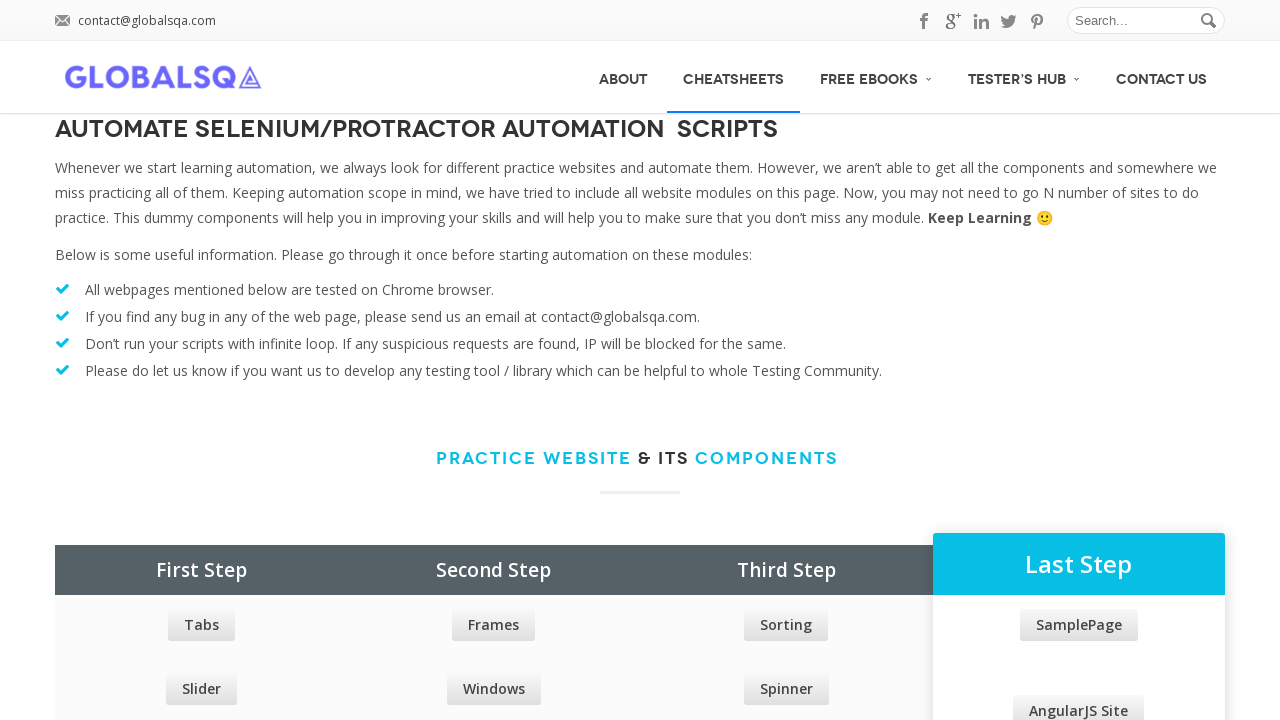

Waited 1000ms after hover (iteration 2)
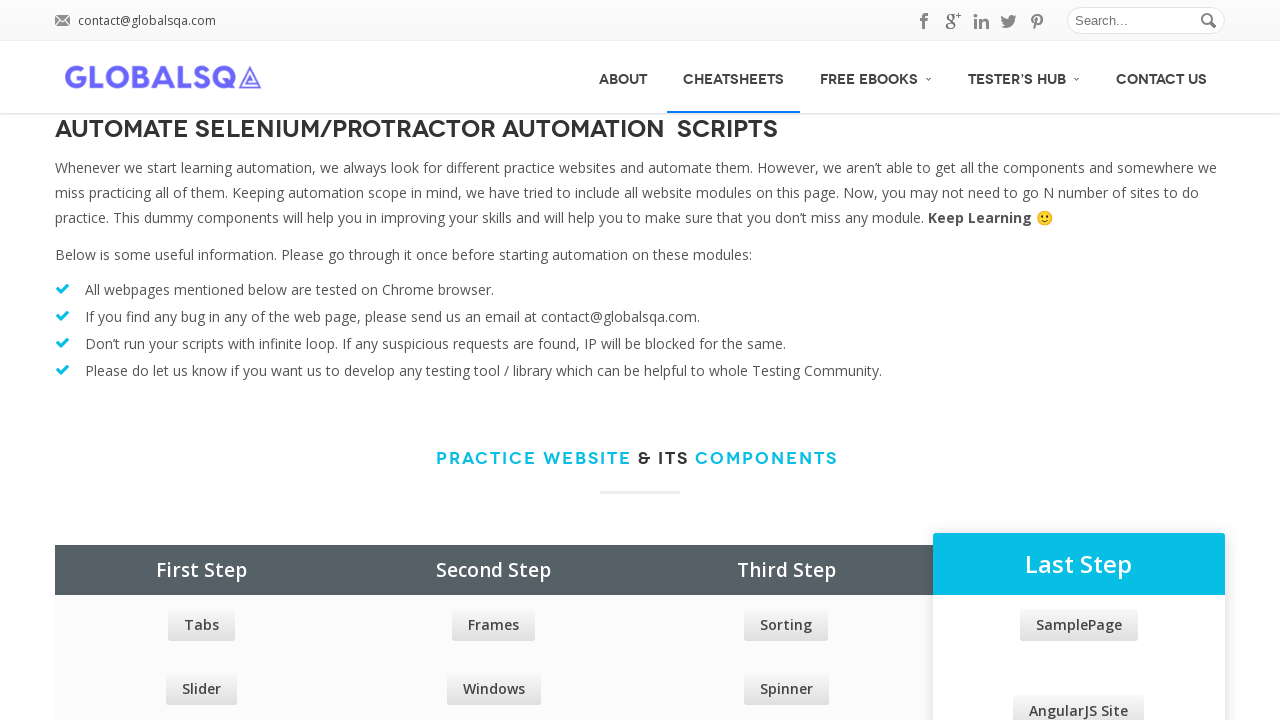

Hovered over second menu item (iteration 3) with 100px horizontal offset at (767, 41) on div#menu ul li a >> nth=1
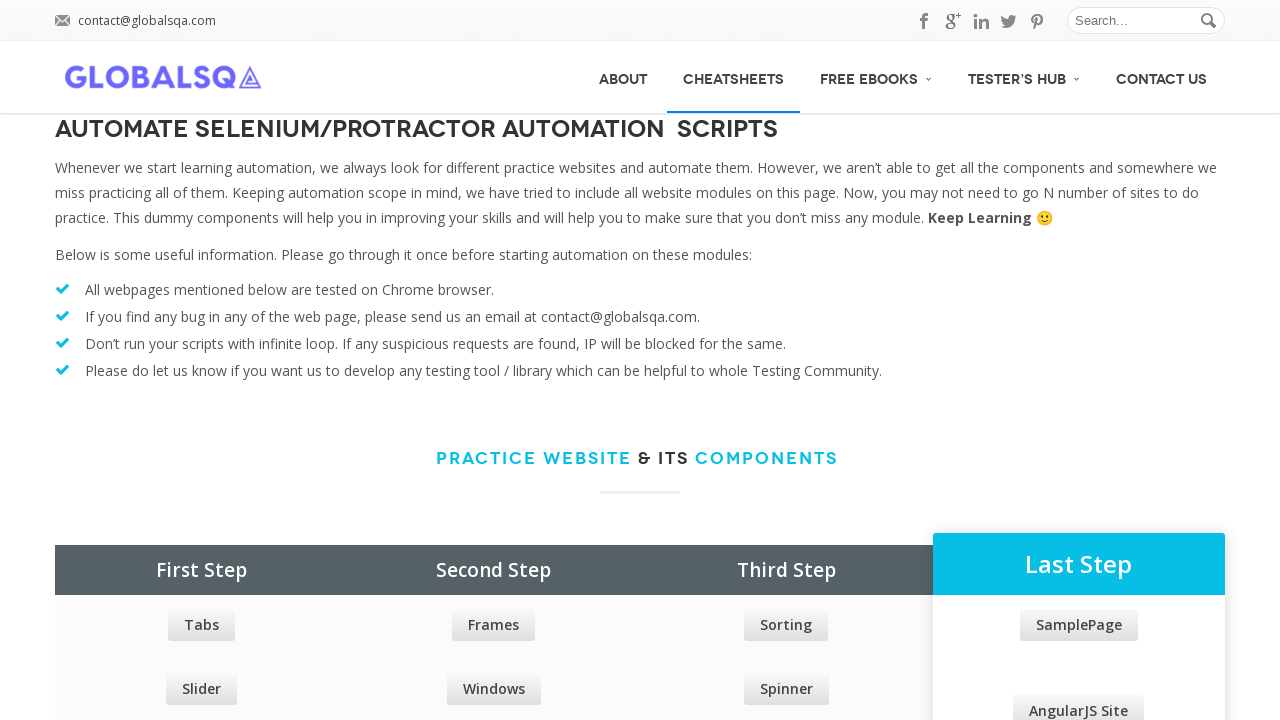

Waited 1000ms after hover (iteration 3)
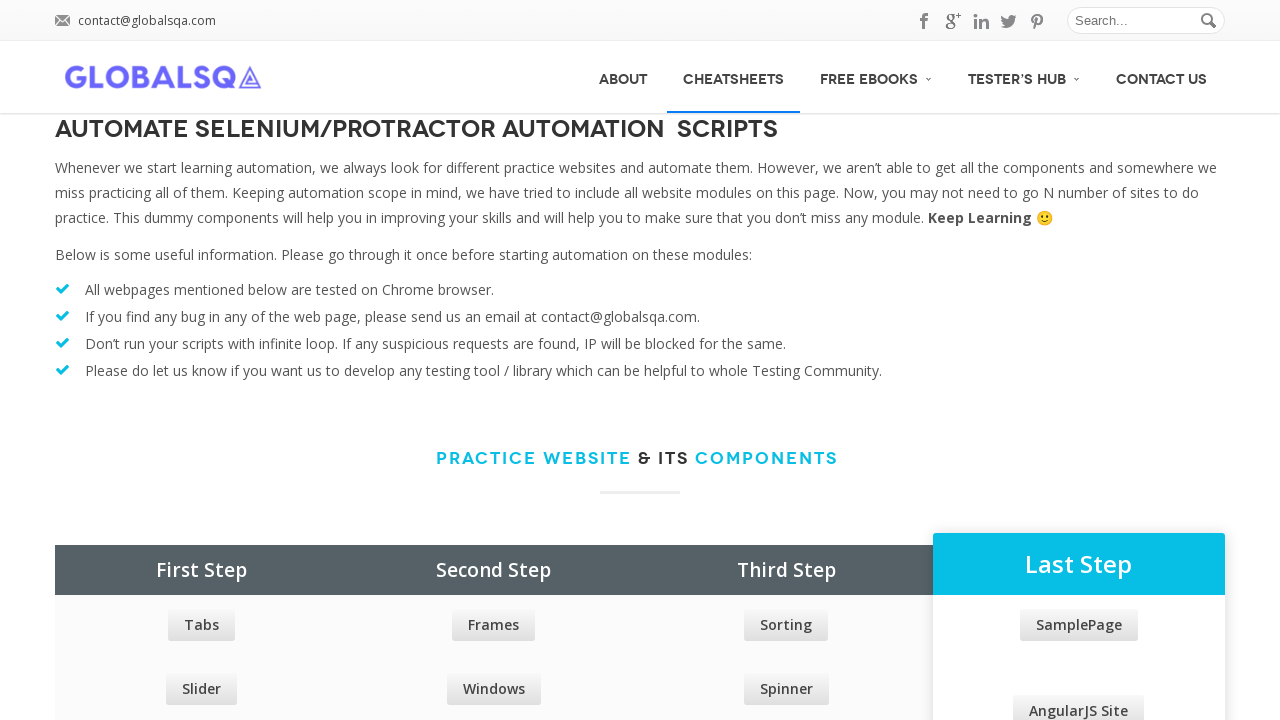

Hovered over second menu item (iteration 4) with 100px horizontal offset at (767, 41) on div#menu ul li a >> nth=1
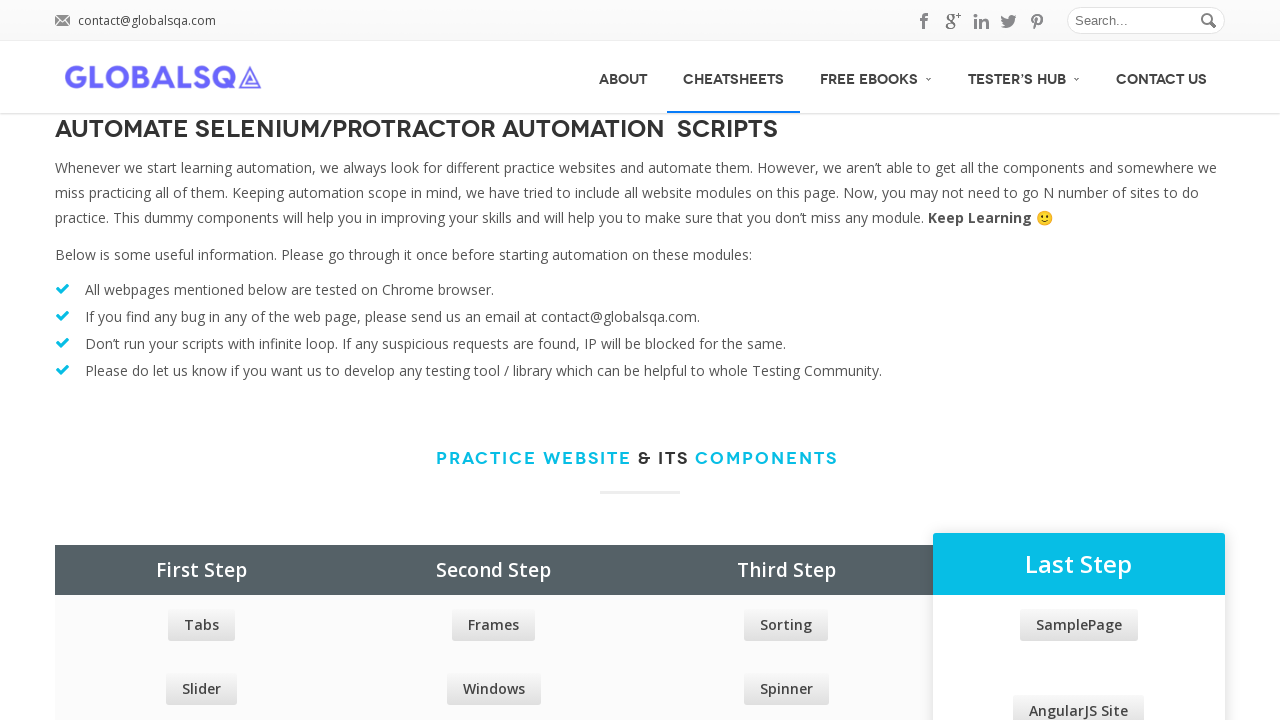

Waited 1000ms after hover (iteration 4)
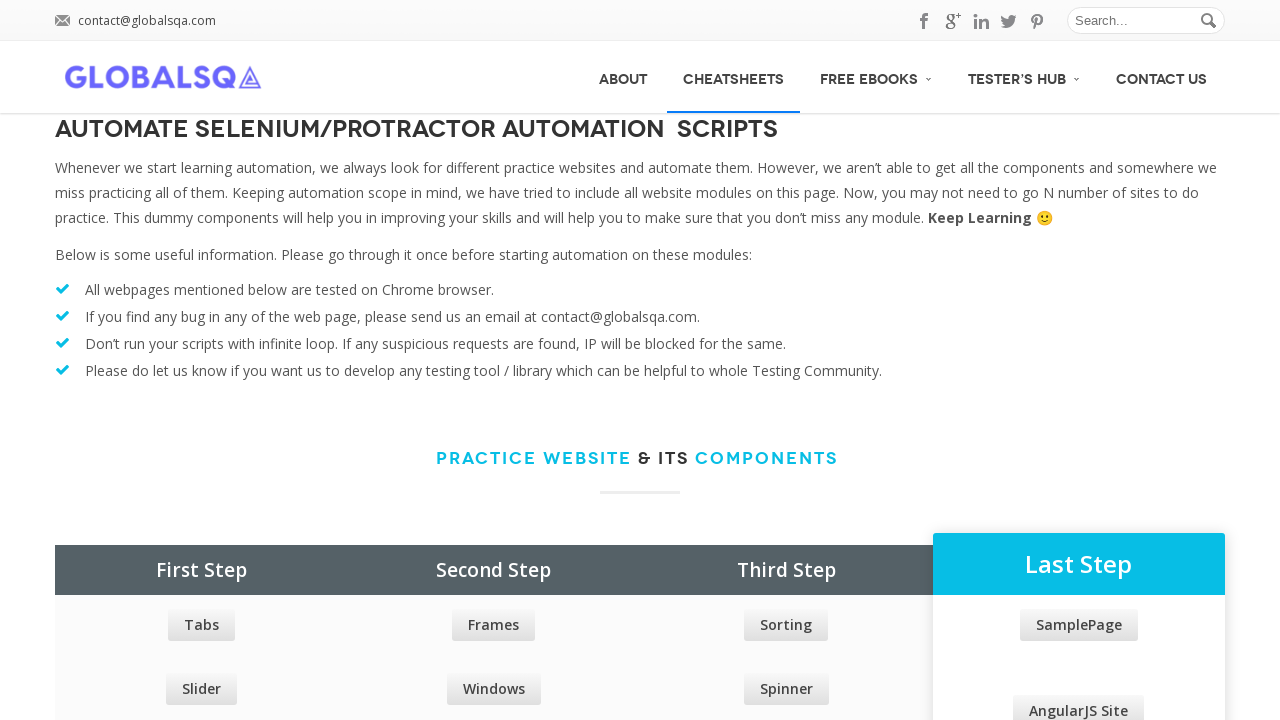

Hovered over second menu item (iteration 5) with 100px horizontal offset at (767, 41) on div#menu ul li a >> nth=1
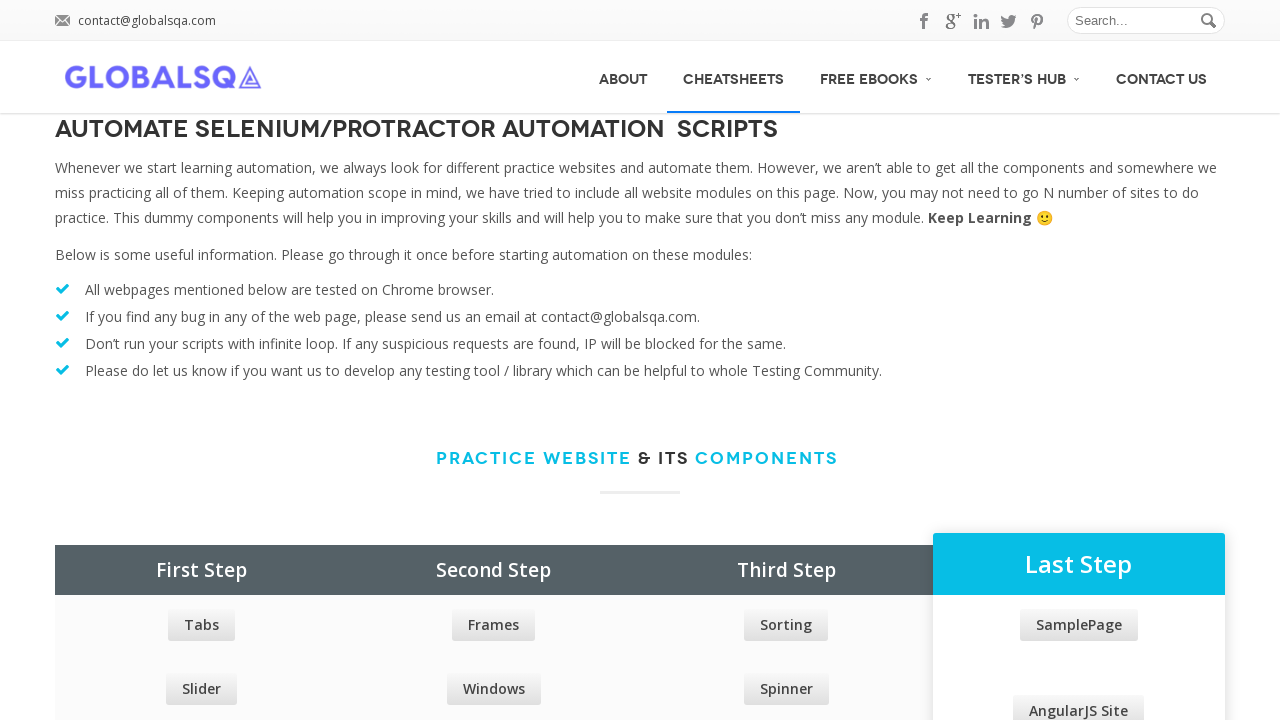

Waited 1000ms after hover (iteration 5)
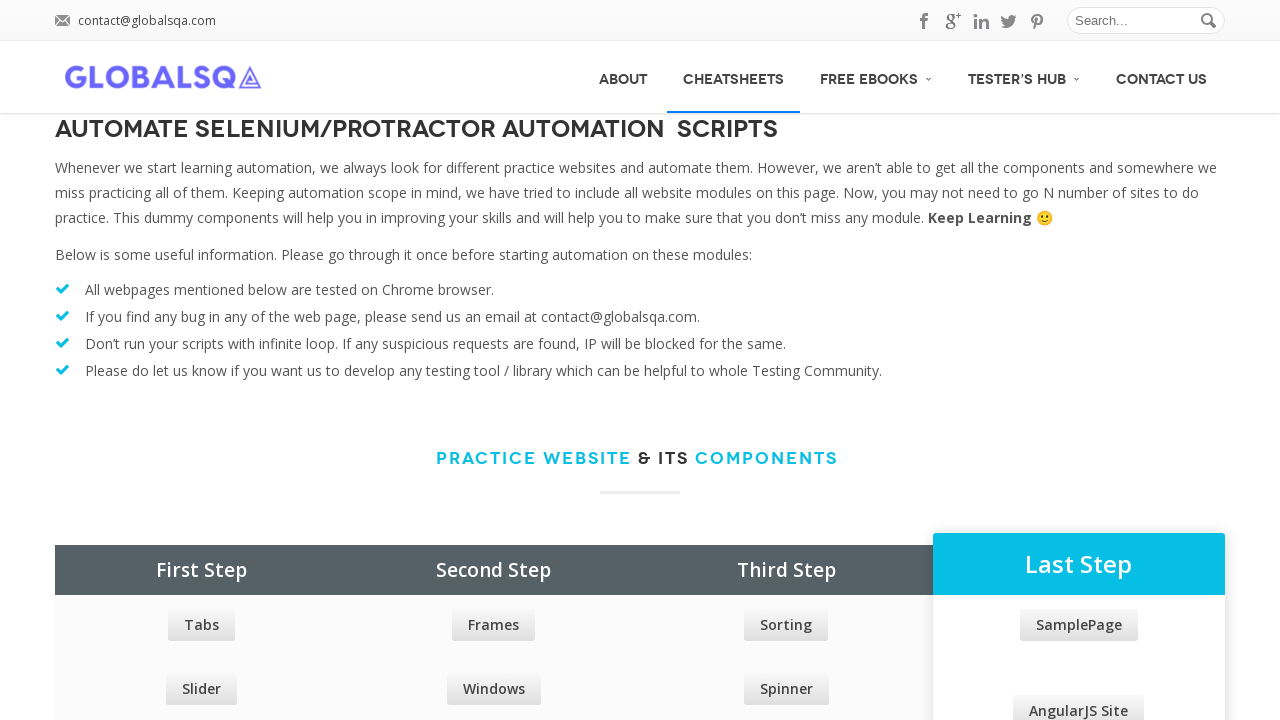

Hovered over second menu item (iteration 6) with 100px horizontal offset at (767, 41) on div#menu ul li a >> nth=1
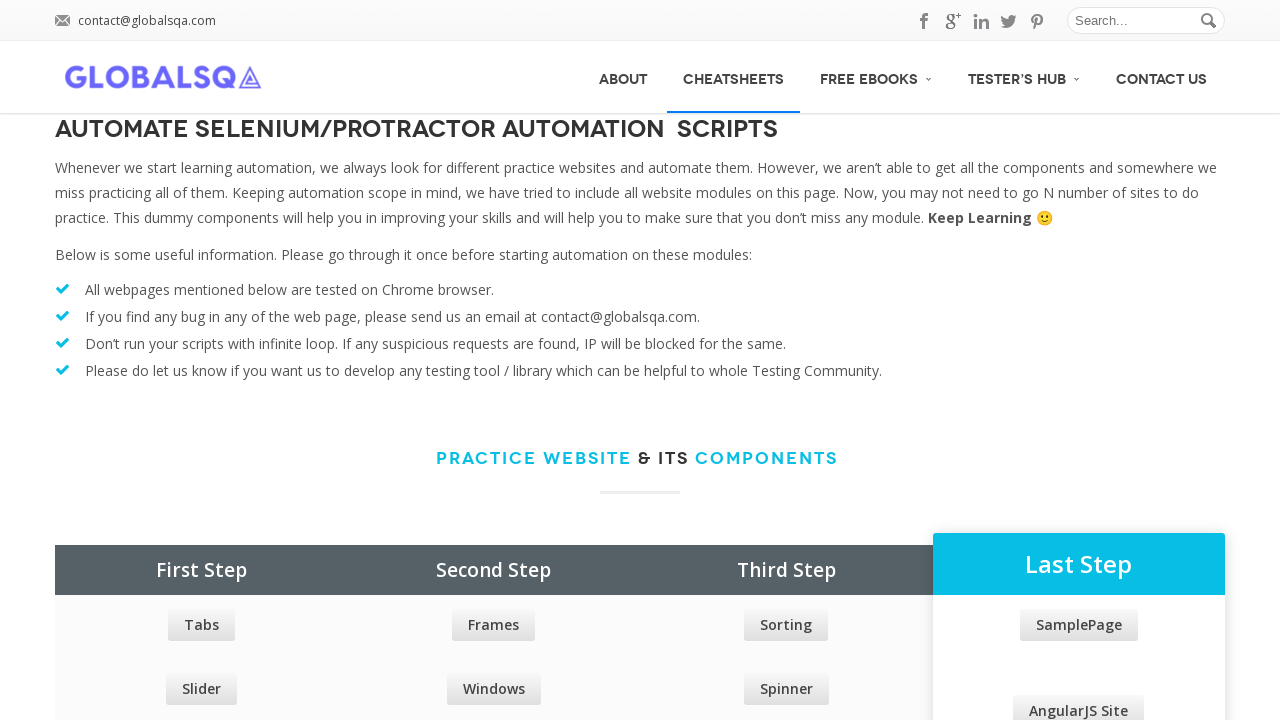

Waited 1000ms after hover (iteration 6)
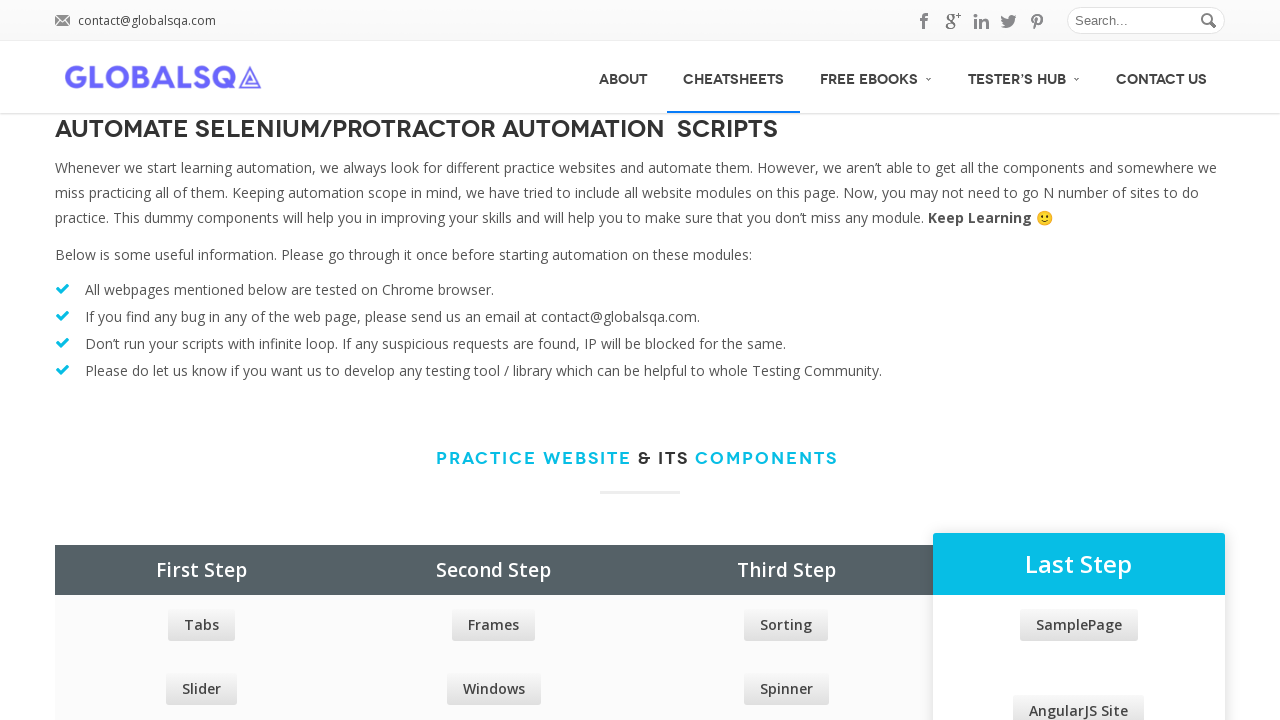

Hovered over second menu item (iteration 7) with 100px horizontal offset at (767, 41) on div#menu ul li a >> nth=1
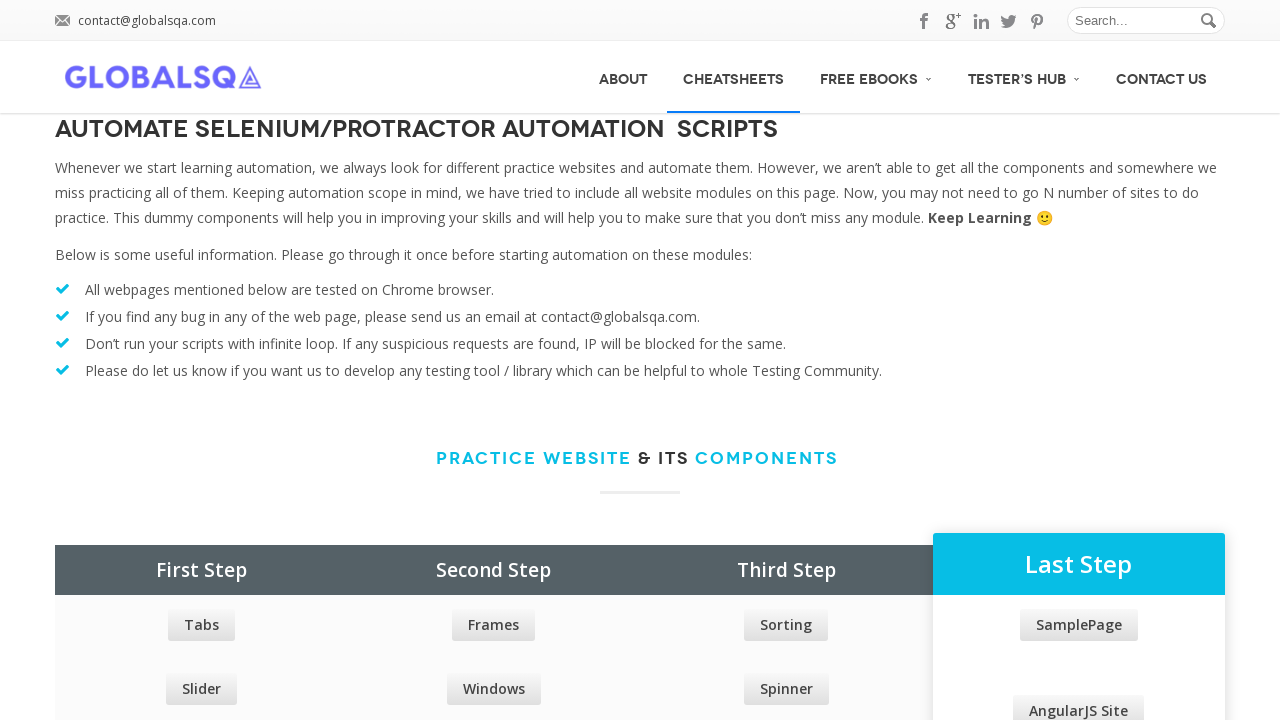

Waited 1000ms after hover (iteration 7)
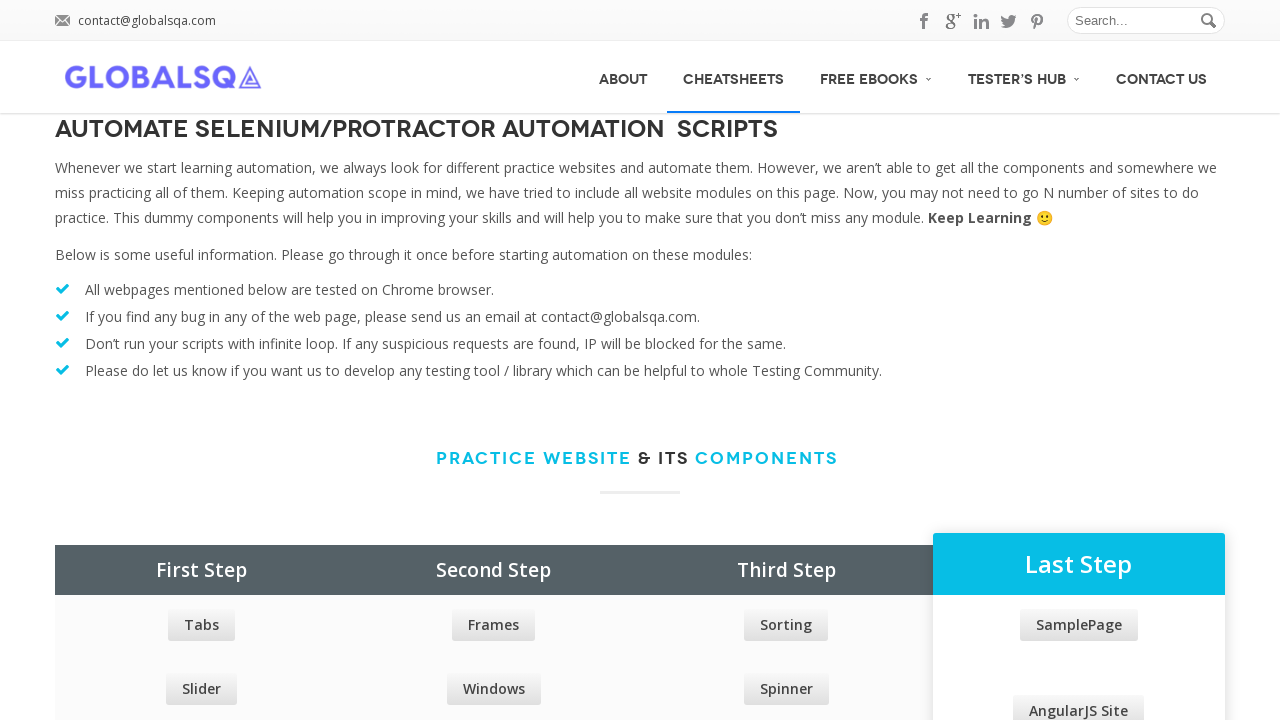

Hovered over second menu item (iteration 8) with 100px horizontal offset at (767, 41) on div#menu ul li a >> nth=1
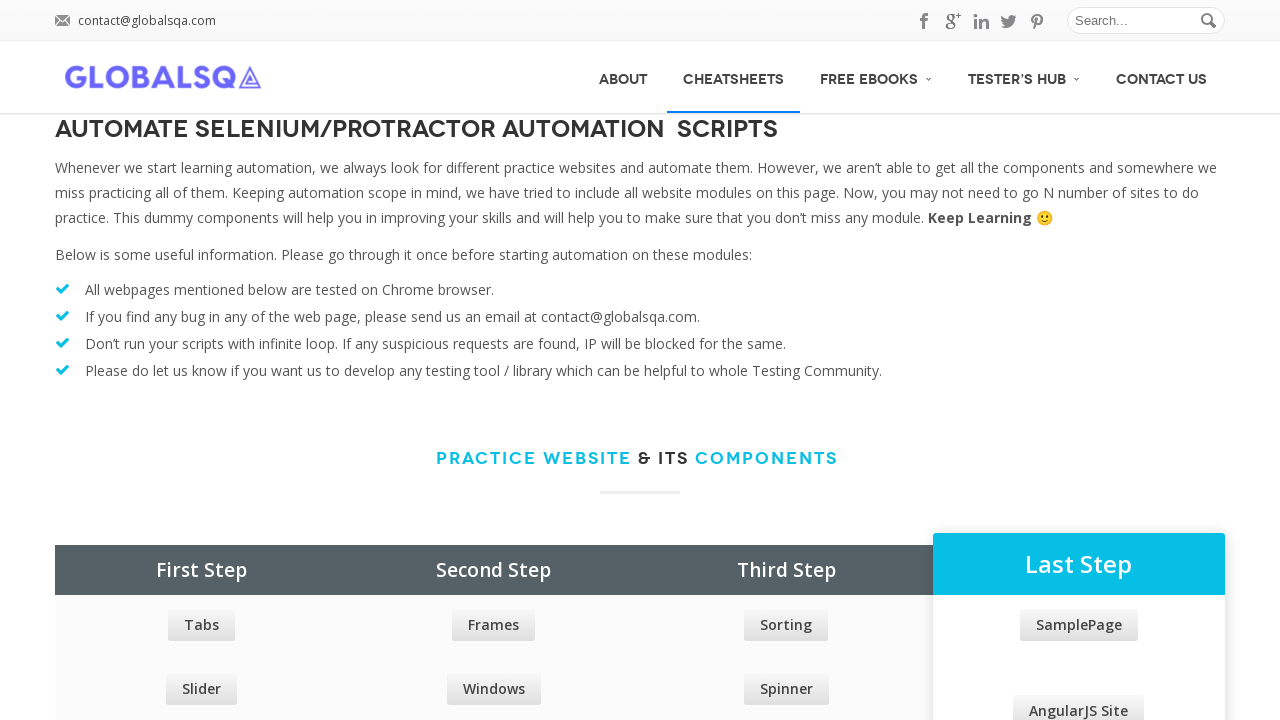

Waited 1000ms after hover (iteration 8)
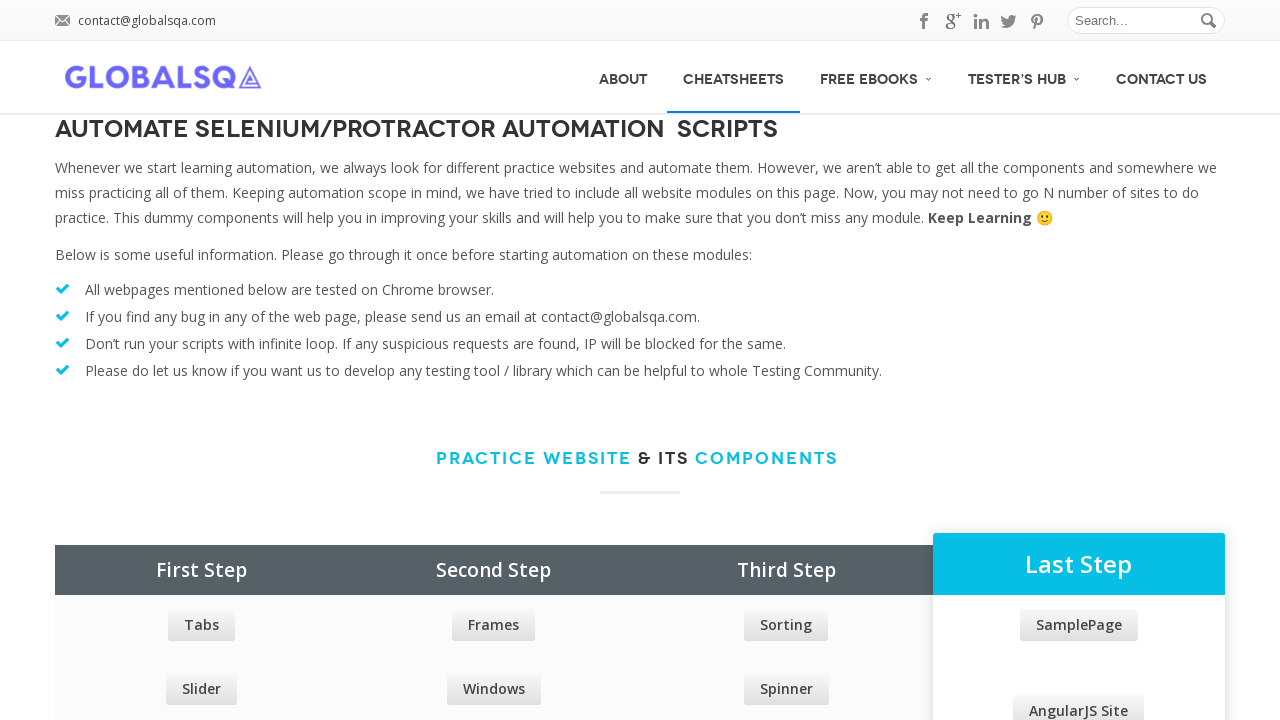

Hovered over second menu item (iteration 9) with 100px horizontal offset at (767, 41) on div#menu ul li a >> nth=1
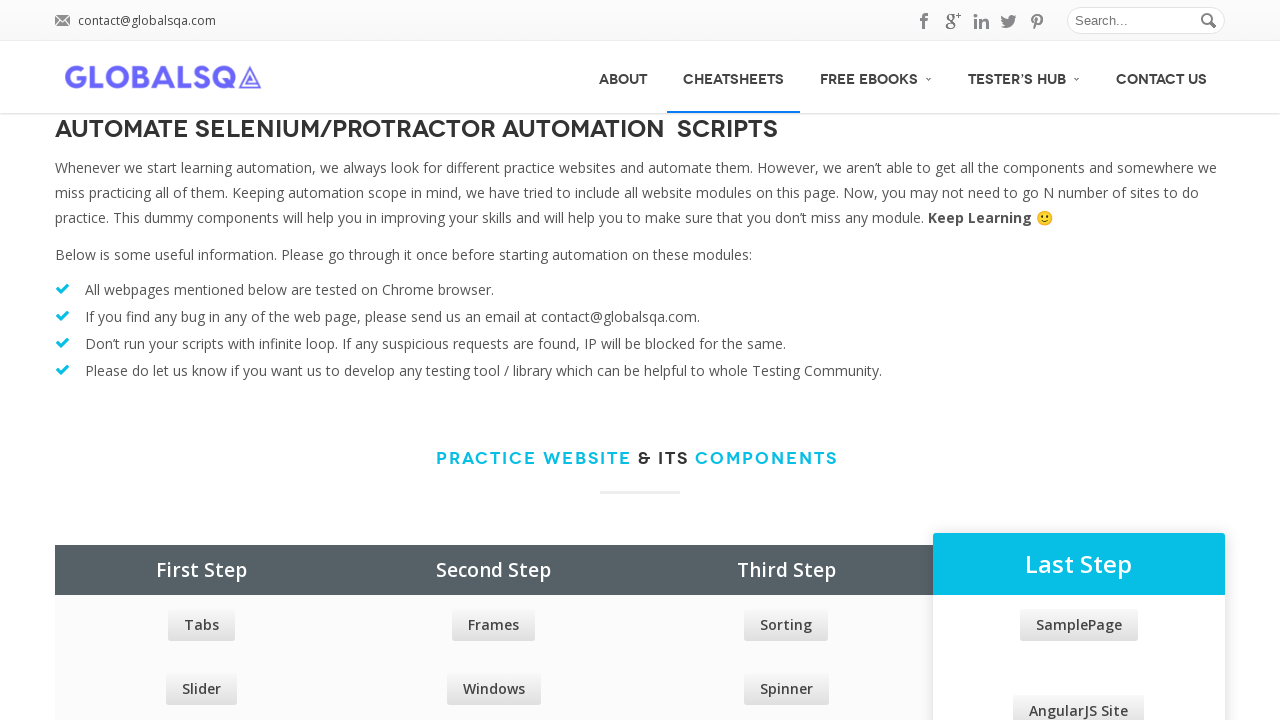

Waited 1000ms after hover (iteration 9)
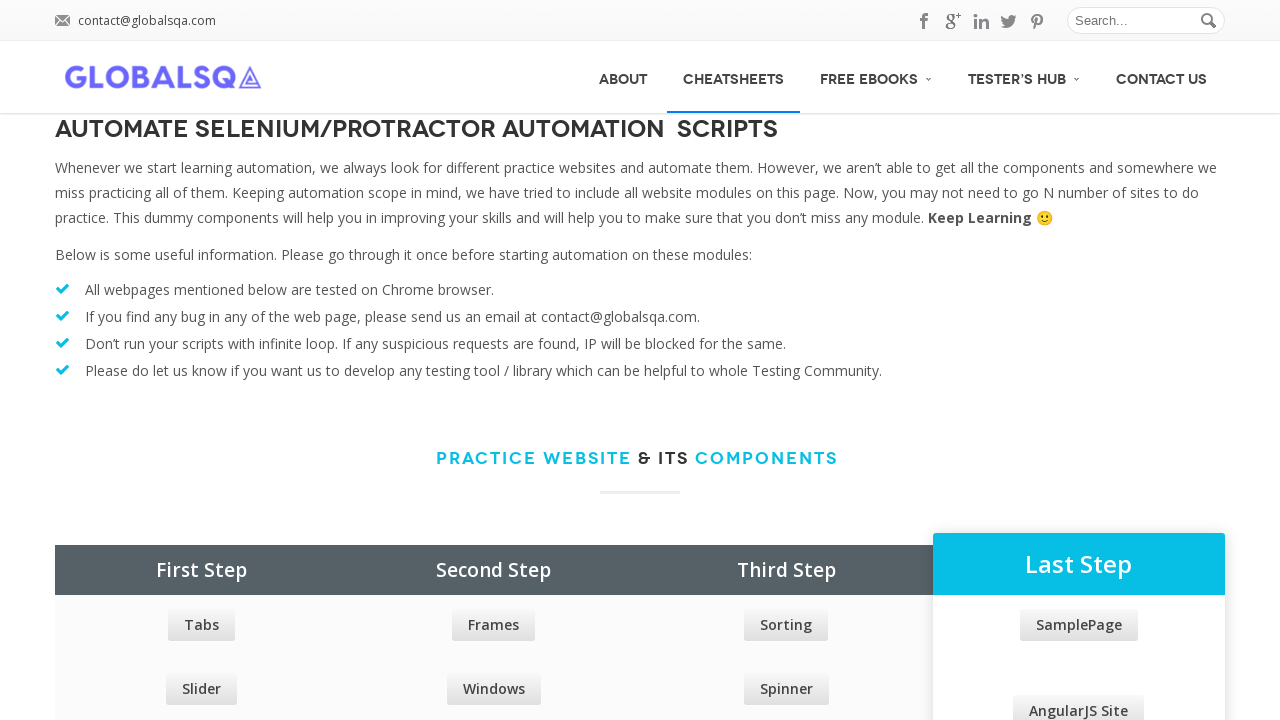

Hovered over second menu item (iteration 10) with 100px horizontal offset at (767, 41) on div#menu ul li a >> nth=1
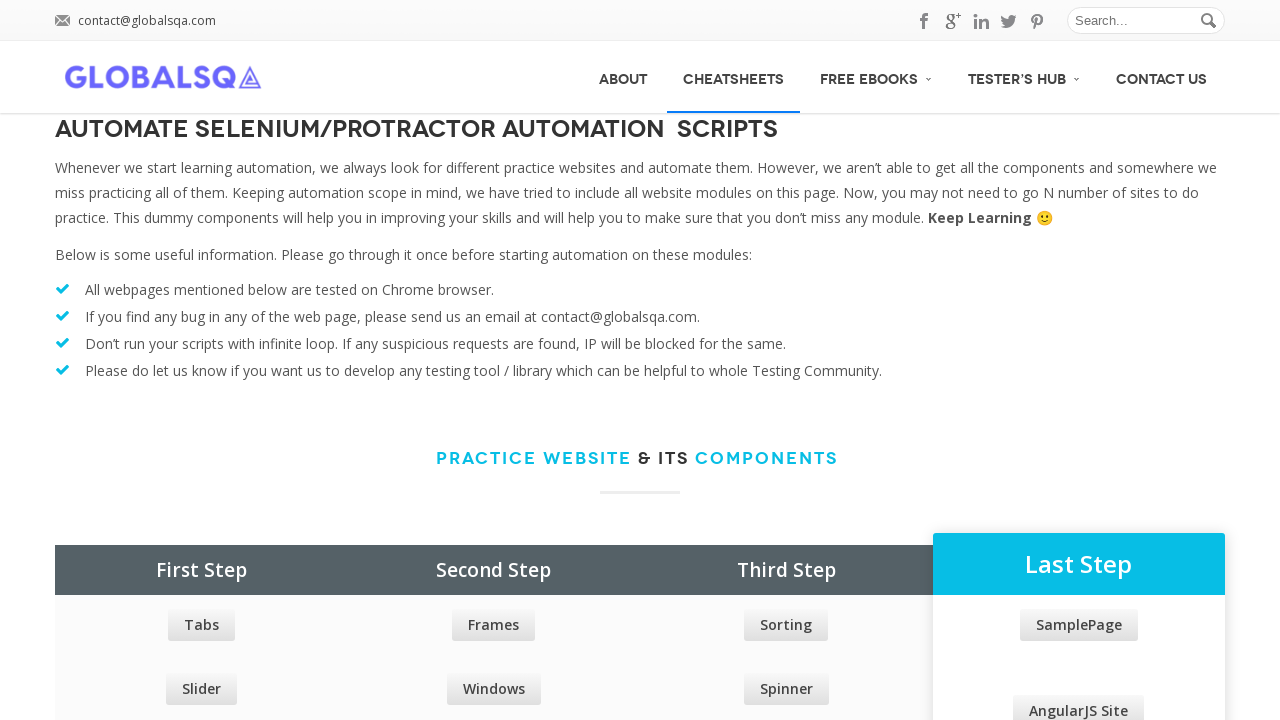

Waited 1000ms after hover (iteration 10)
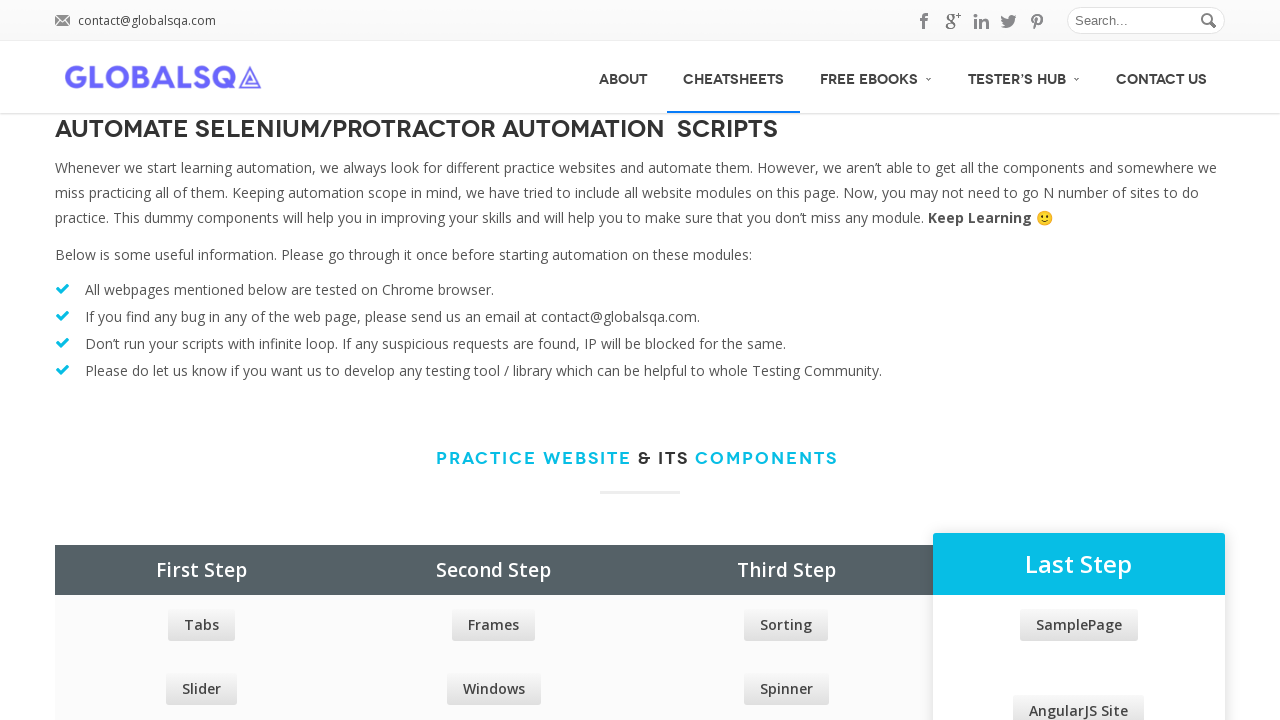

Hovered over second menu item (iteration 11) with 100px horizontal offset at (767, 41) on div#menu ul li a >> nth=1
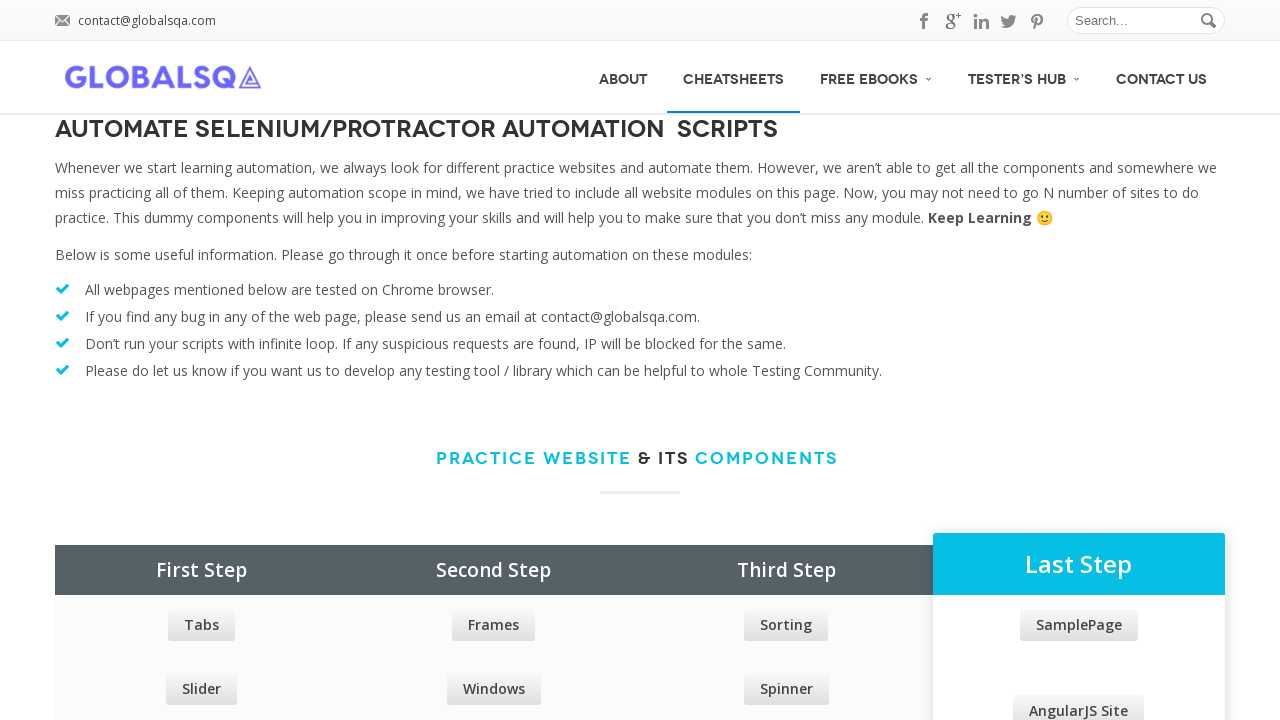

Waited 1000ms after hover (iteration 11)
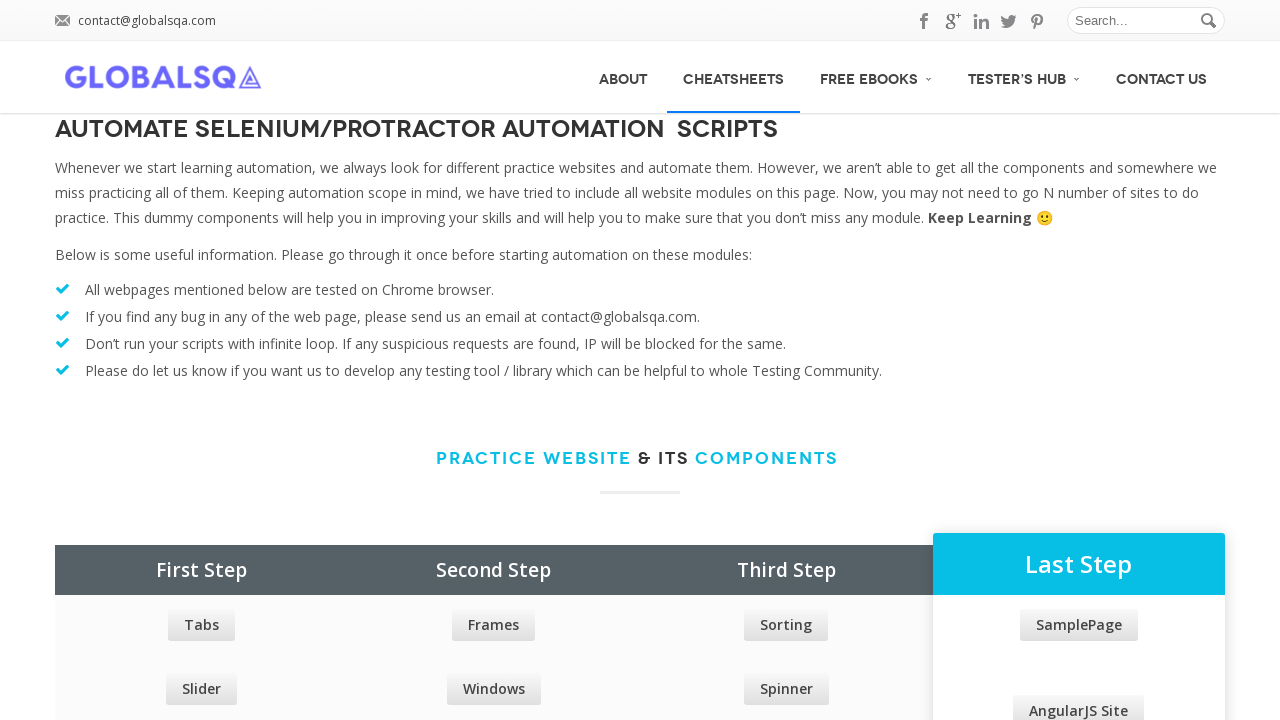

Hovered over second menu item (iteration 12) with 100px horizontal offset at (767, 41) on div#menu ul li a >> nth=1
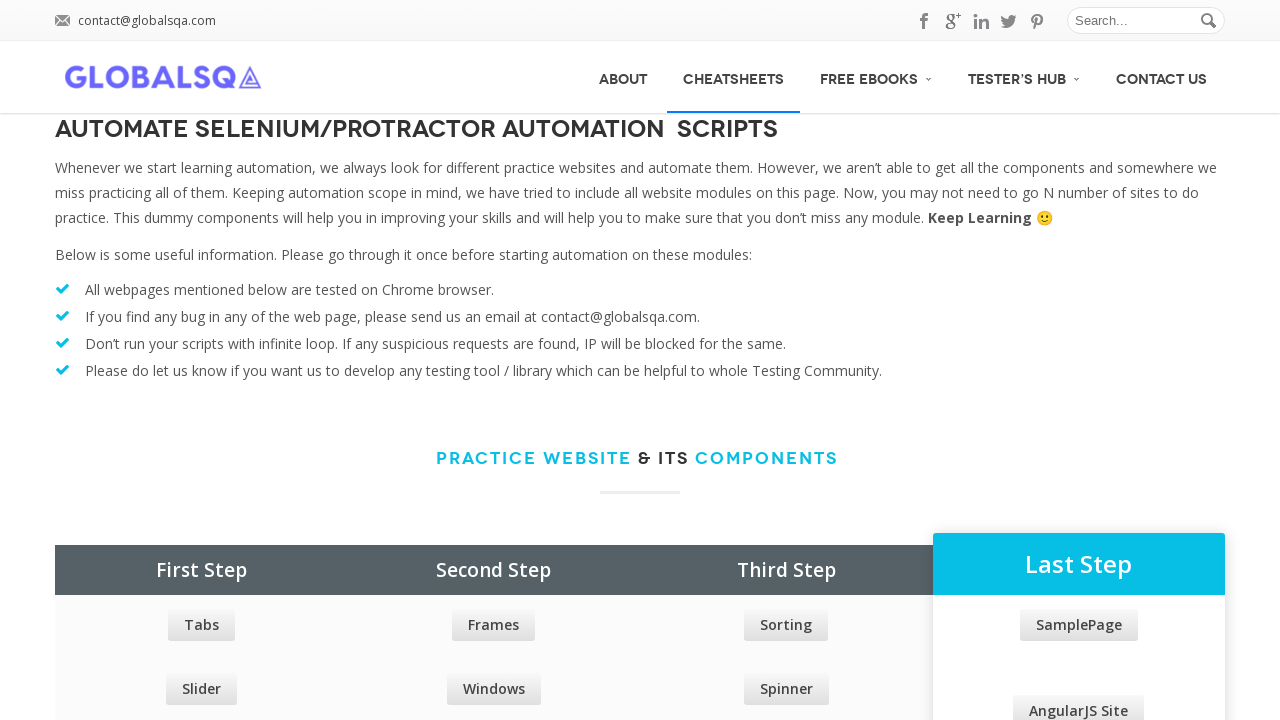

Waited 1000ms after hover (iteration 12)
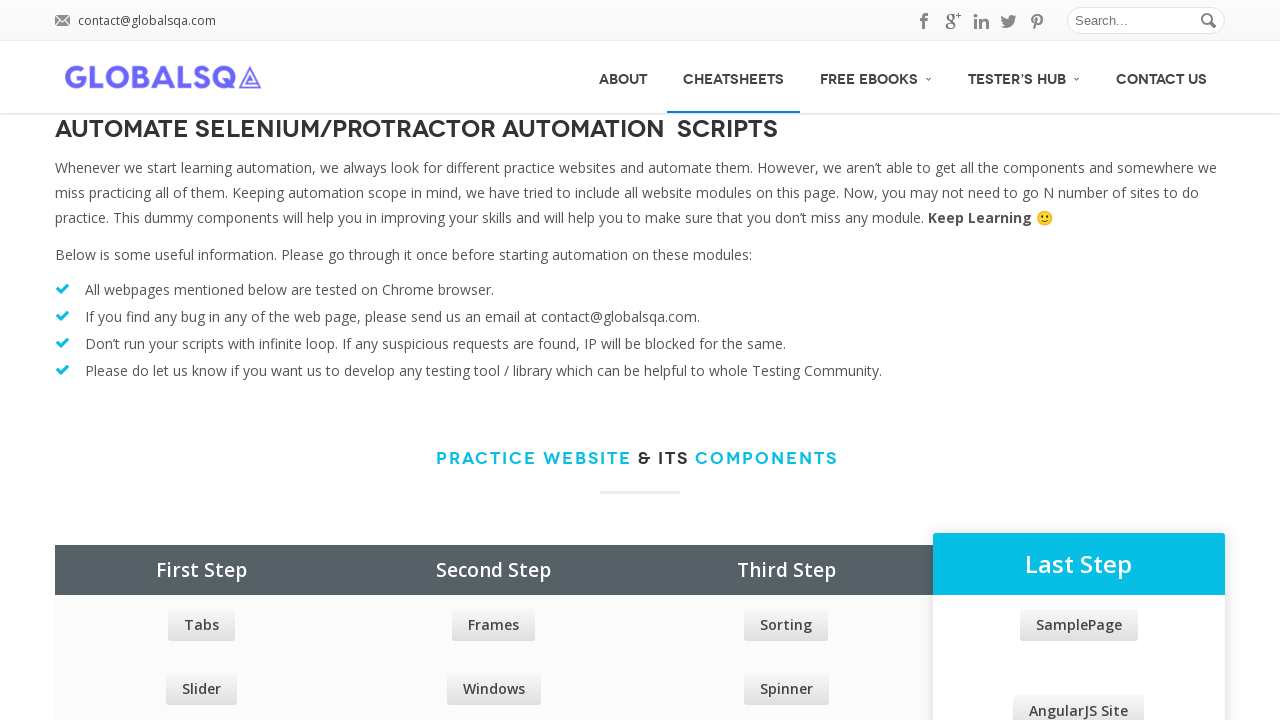

Hovered over second menu item (iteration 13) with 100px horizontal offset at (767, 41) on div#menu ul li a >> nth=1
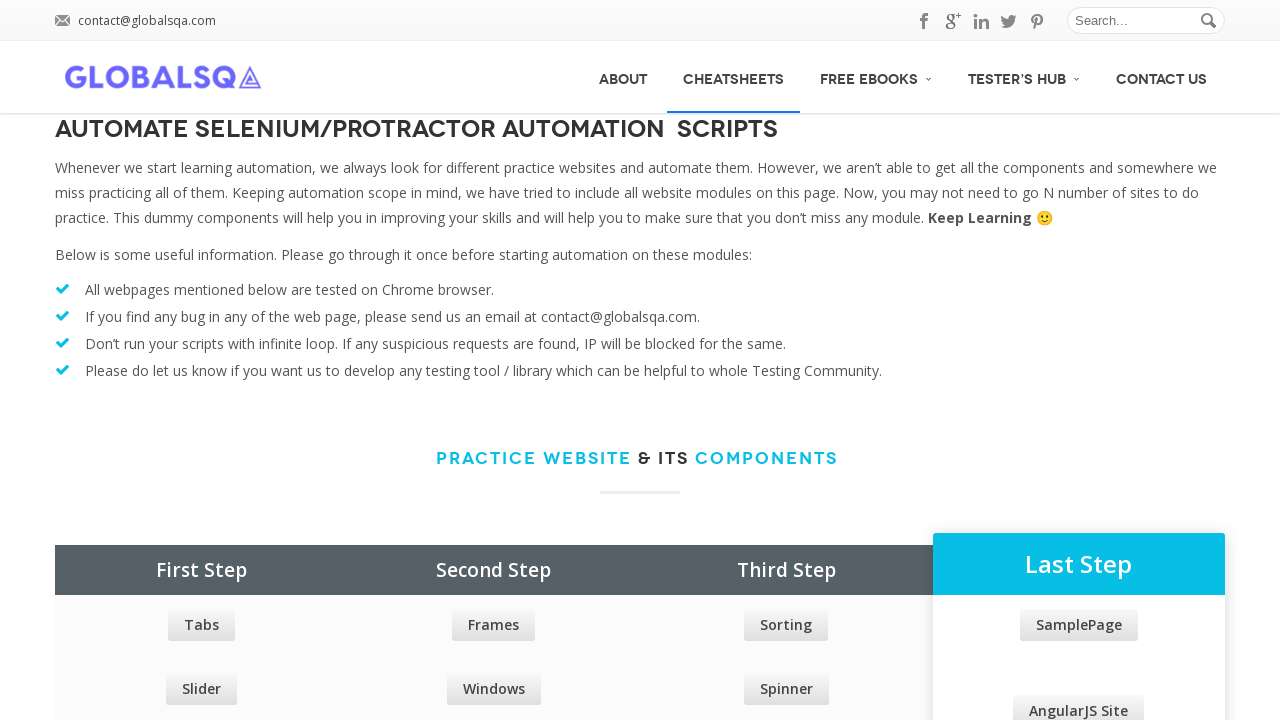

Waited 1000ms after hover (iteration 13)
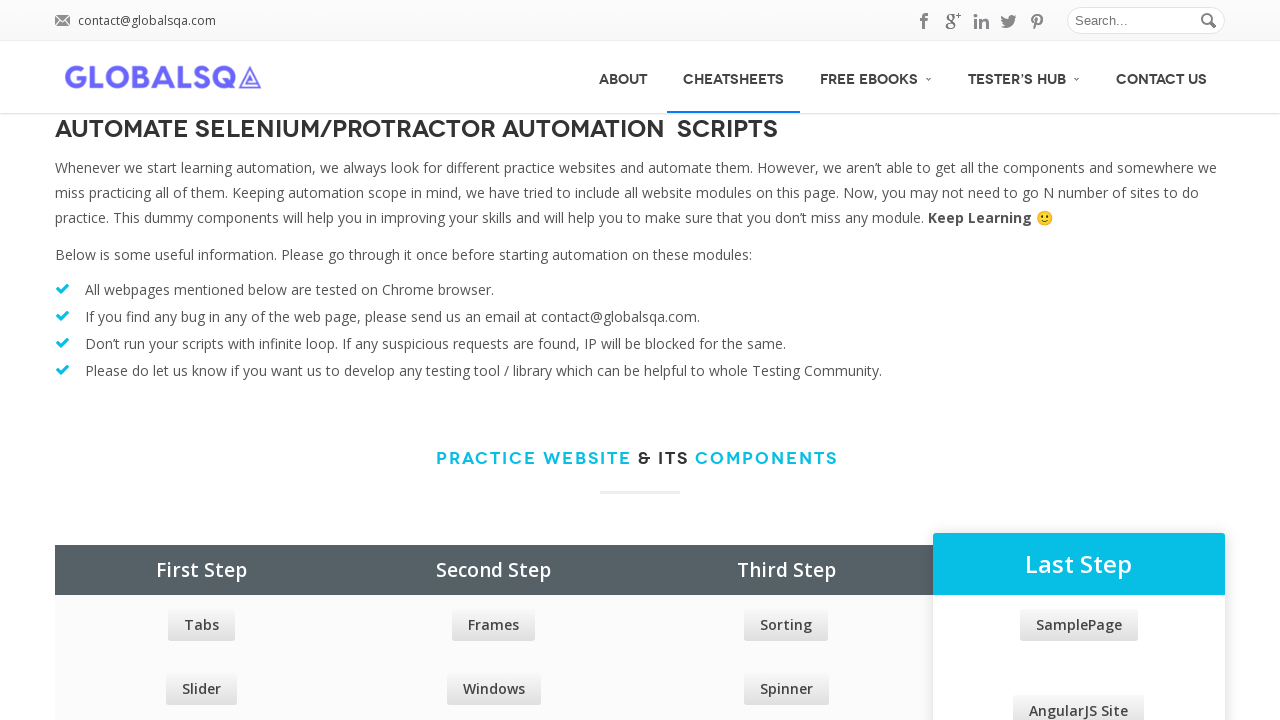

Hovered over second menu item (iteration 14) with 100px horizontal offset at (767, 41) on div#menu ul li a >> nth=1
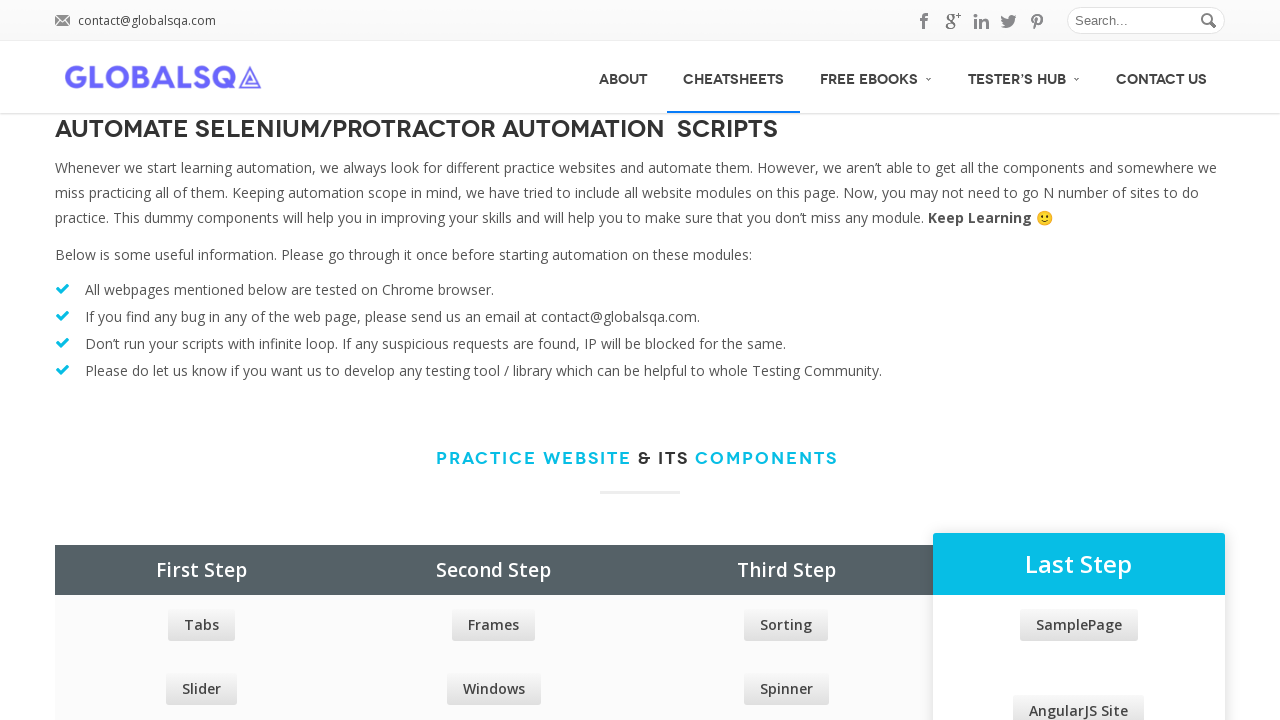

Waited 1000ms after hover (iteration 14)
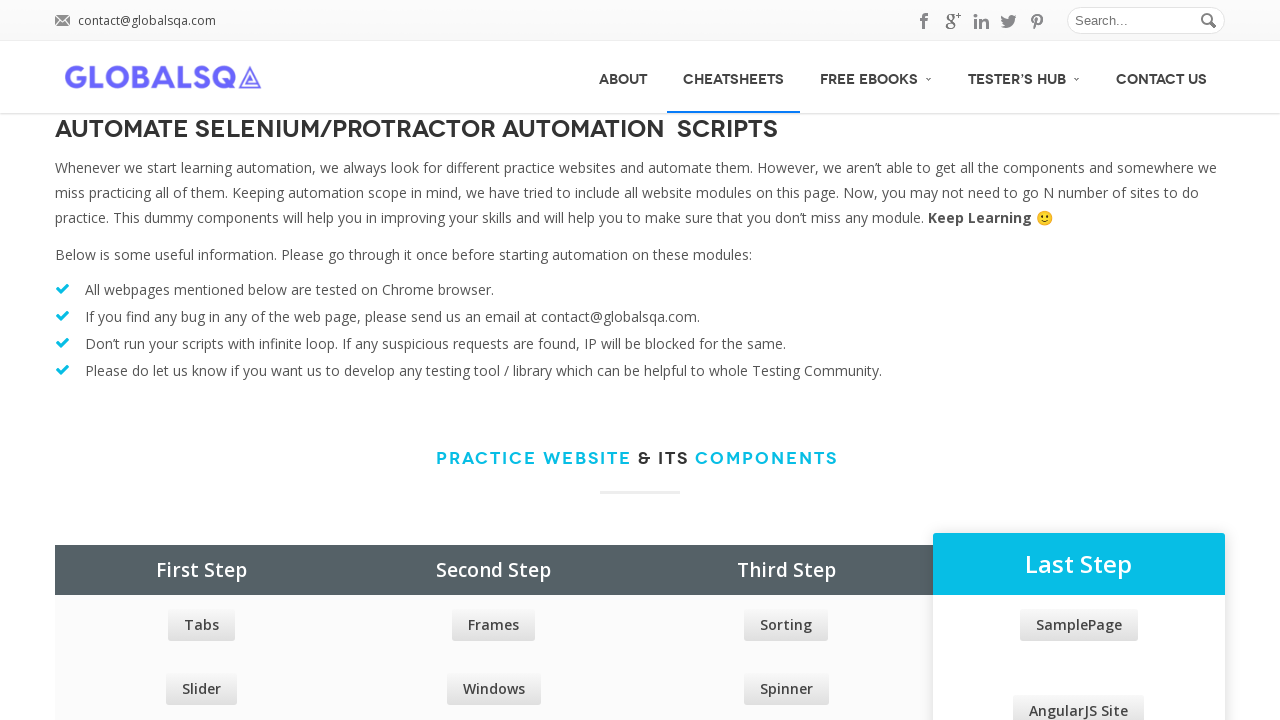

Hovered over second menu item (iteration 15) with 100px horizontal offset at (767, 41) on div#menu ul li a >> nth=1
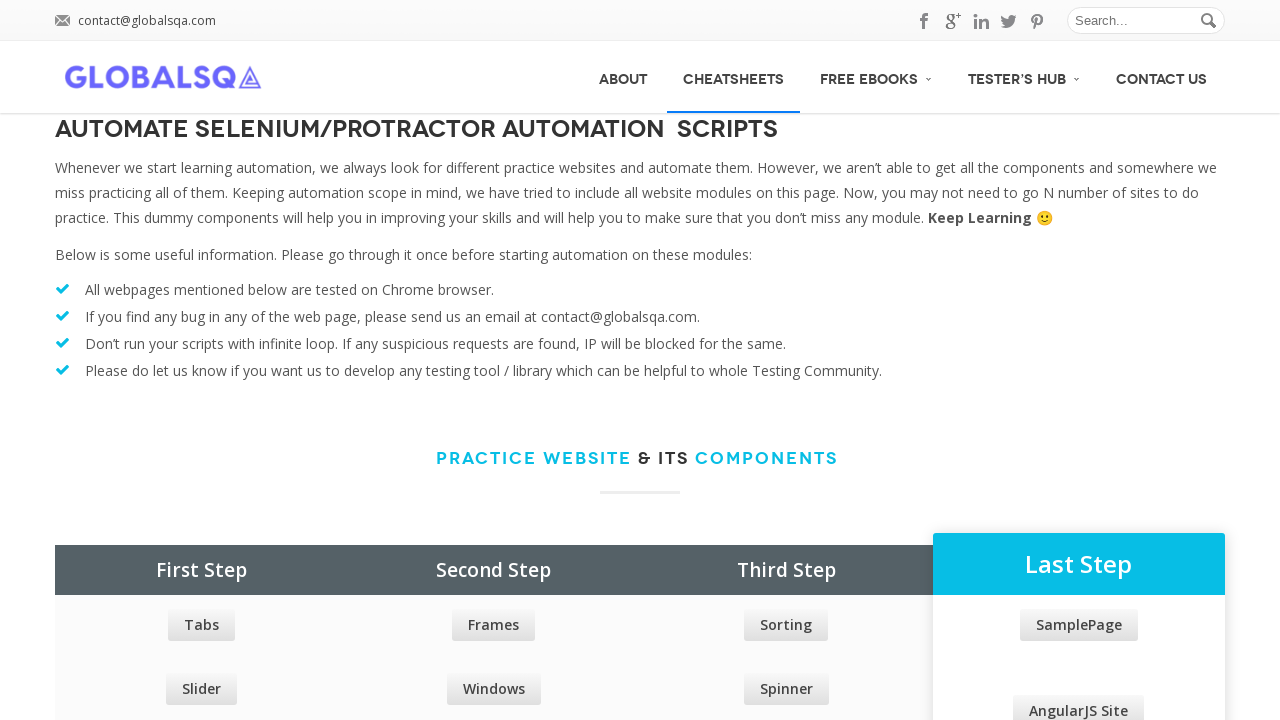

Waited 1000ms after hover (iteration 15)
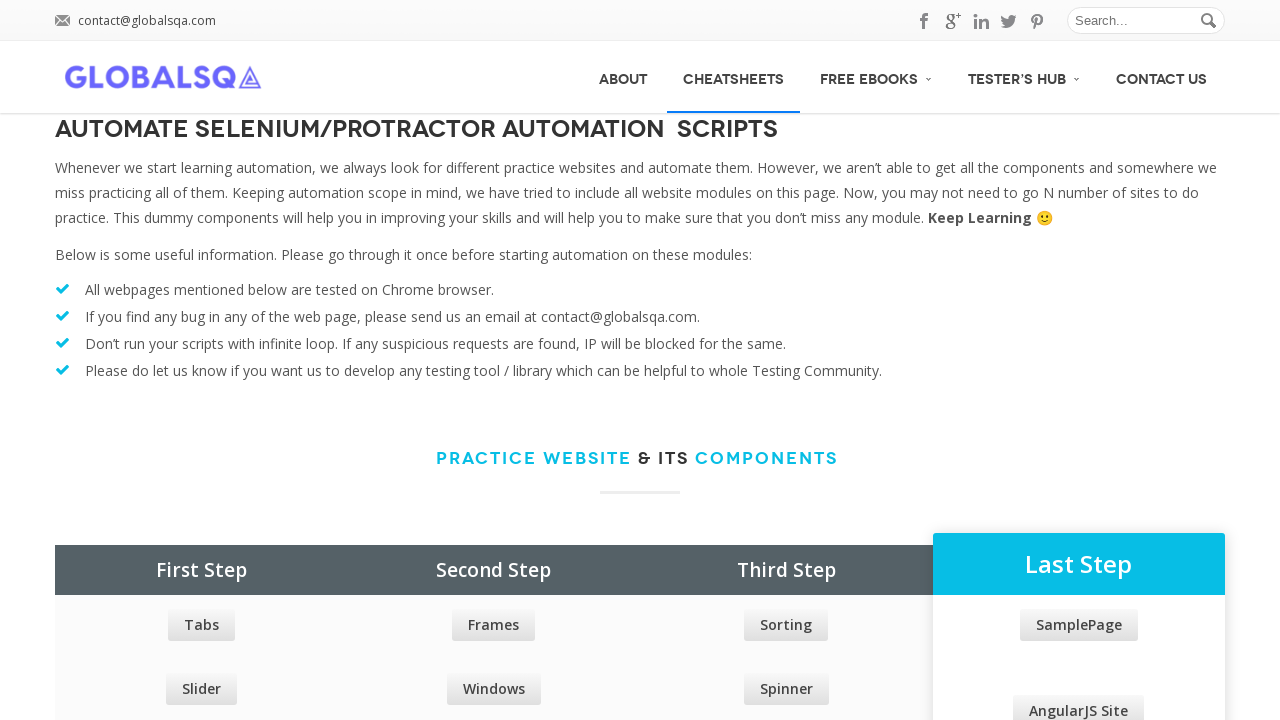

Hovered over second menu item (iteration 16) with 100px horizontal offset at (767, 41) on div#menu ul li a >> nth=1
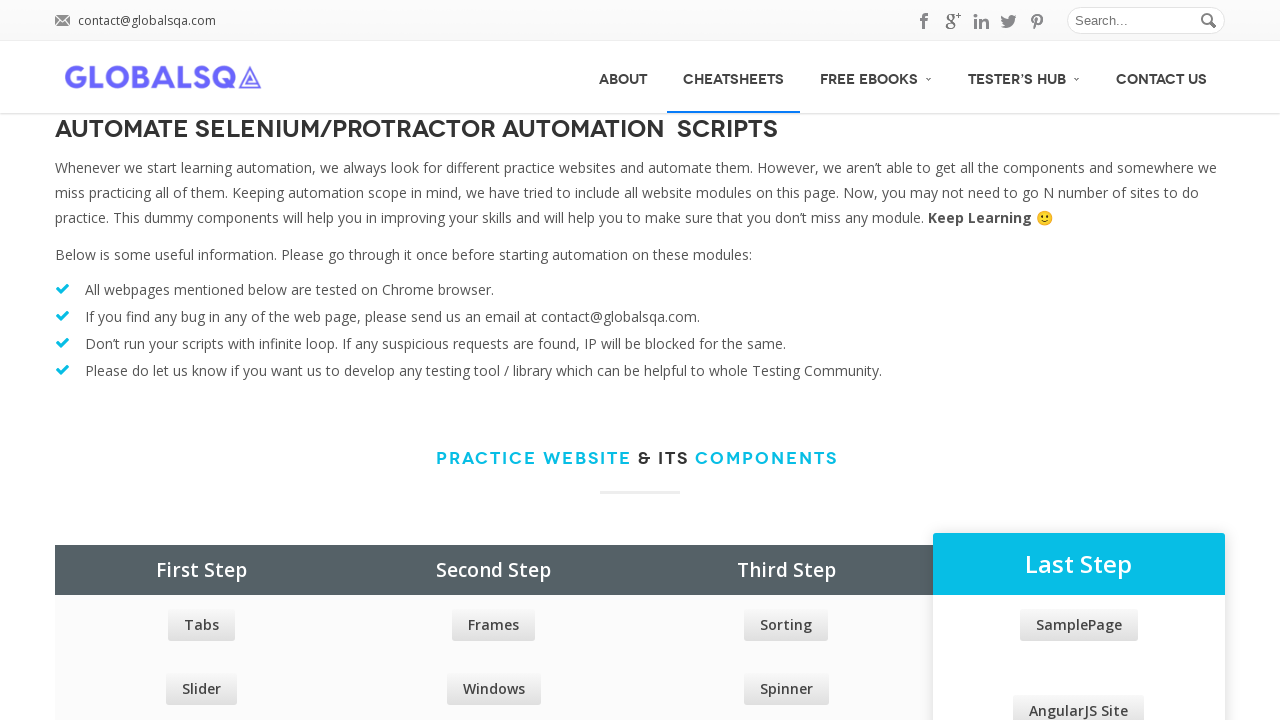

Waited 1000ms after hover (iteration 16)
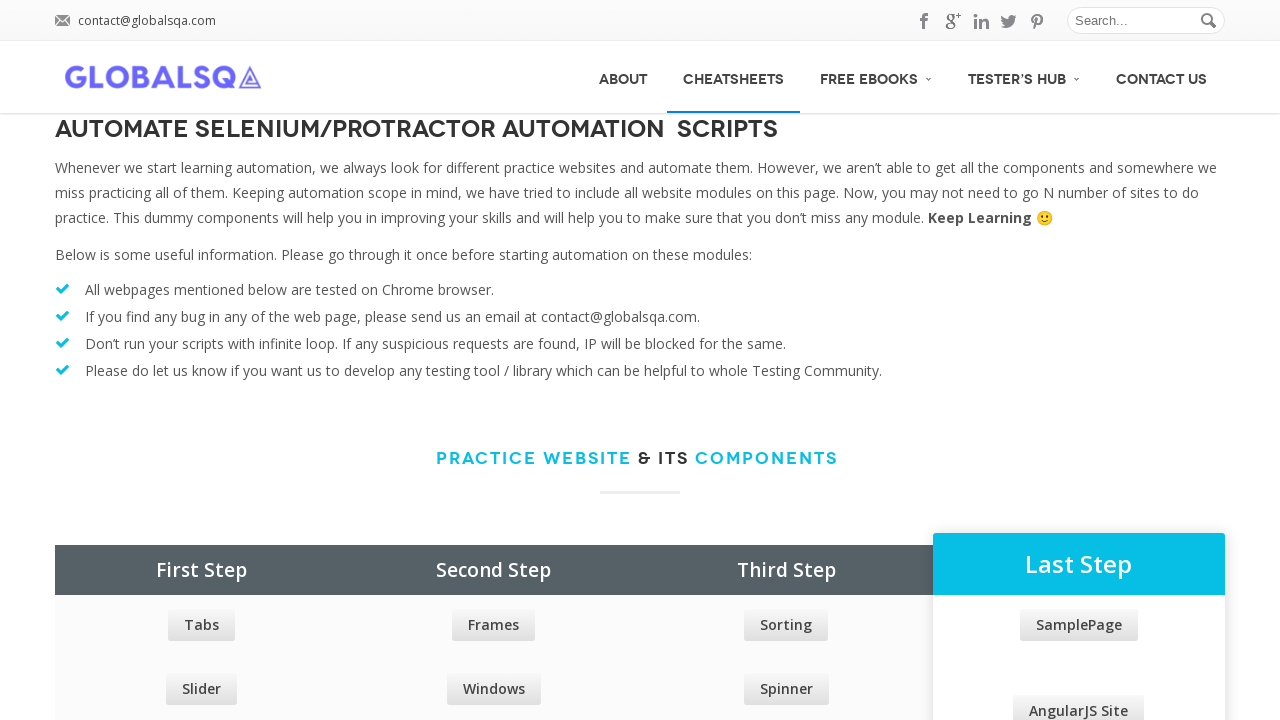

Hovered over second menu item (iteration 17) with 100px horizontal offset at (767, 41) on div#menu ul li a >> nth=1
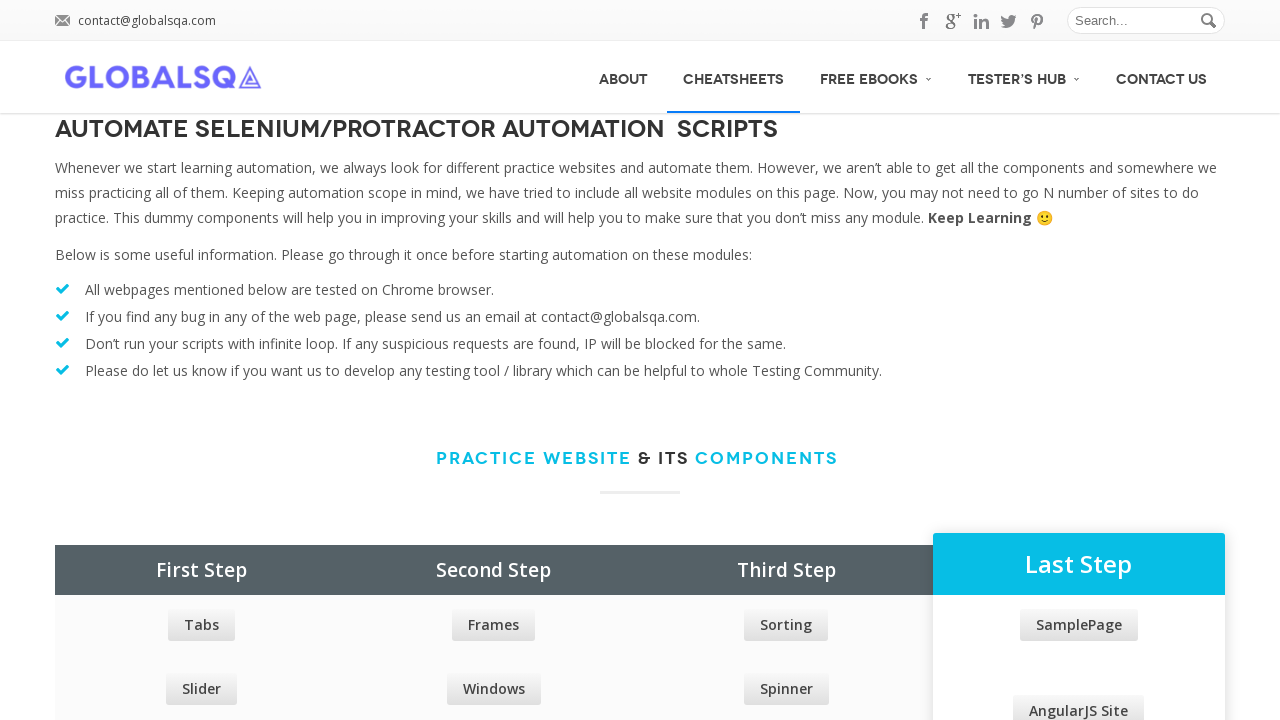

Waited 1000ms after hover (iteration 17)
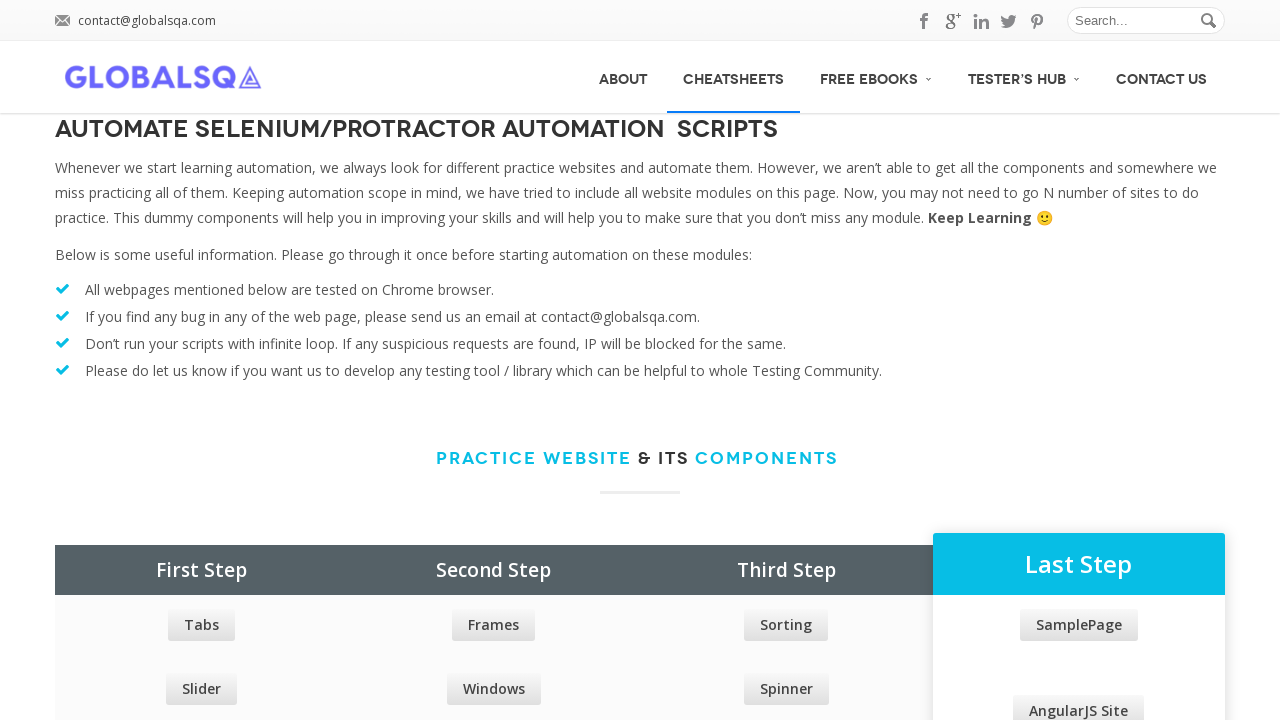

Hovered over second menu item (iteration 18) with 100px horizontal offset at (767, 41) on div#menu ul li a >> nth=1
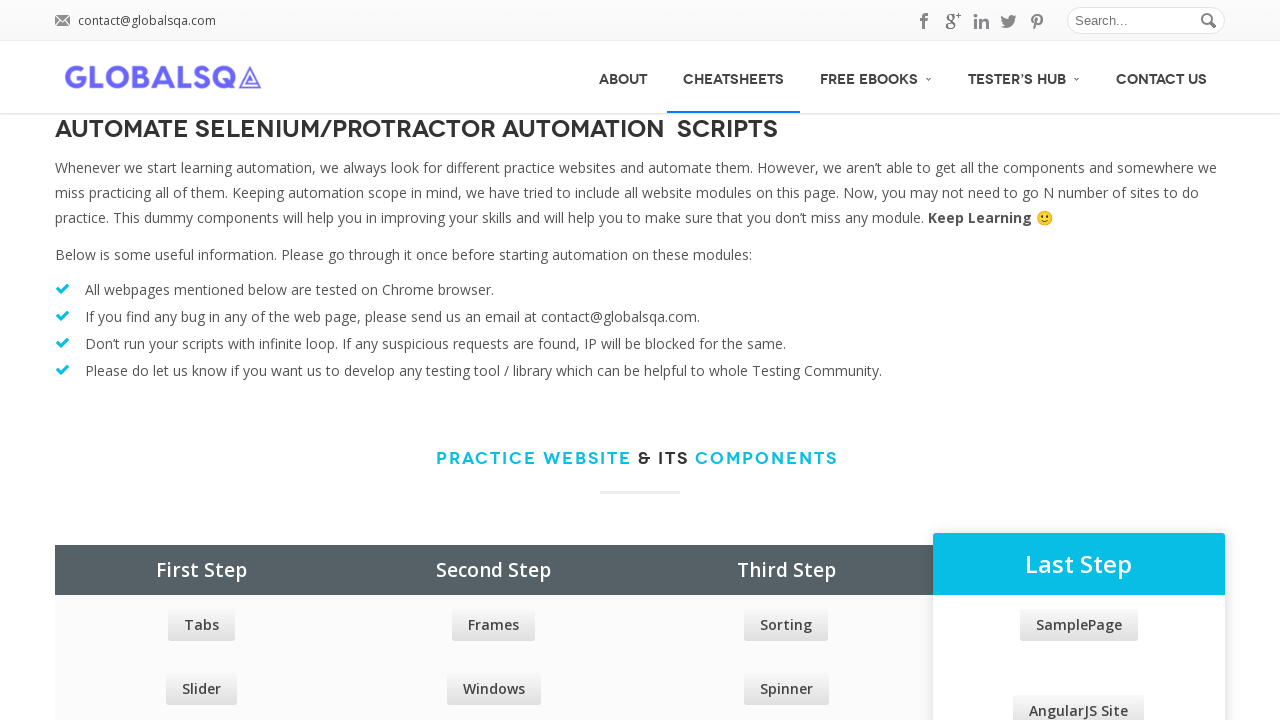

Waited 1000ms after hover (iteration 18)
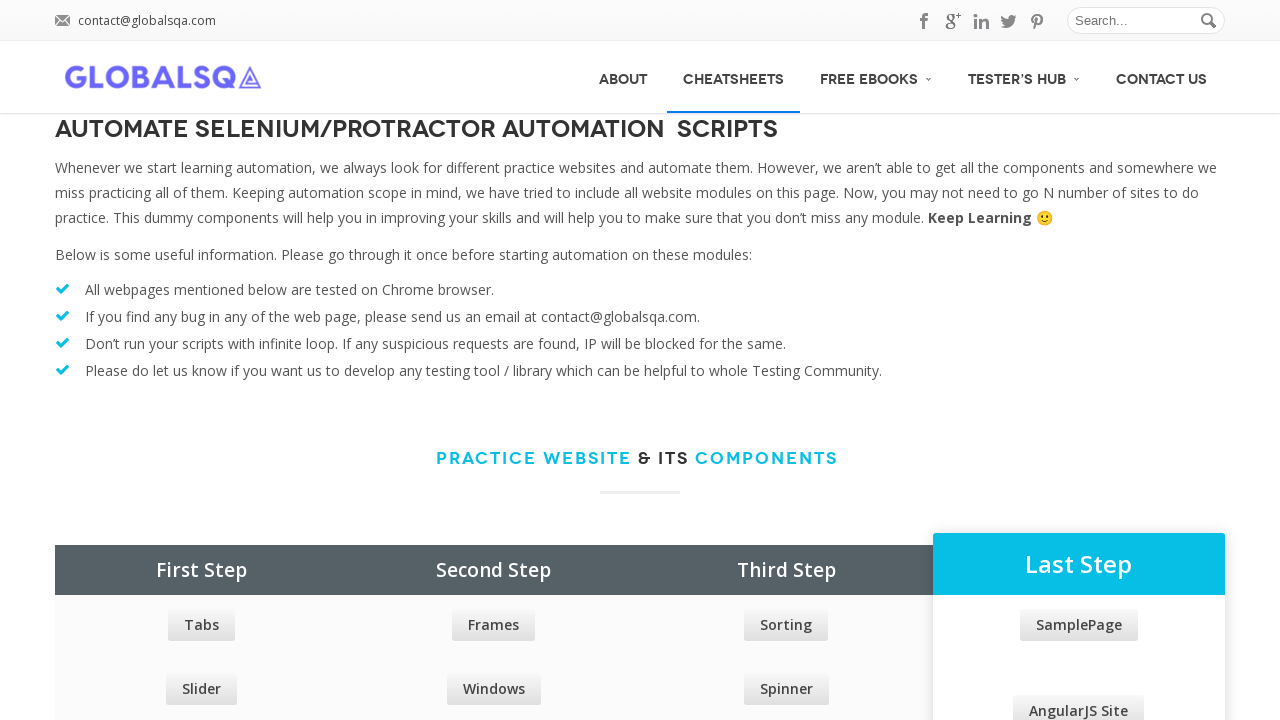

Hovered over second menu item (iteration 19) with 100px horizontal offset at (767, 41) on div#menu ul li a >> nth=1
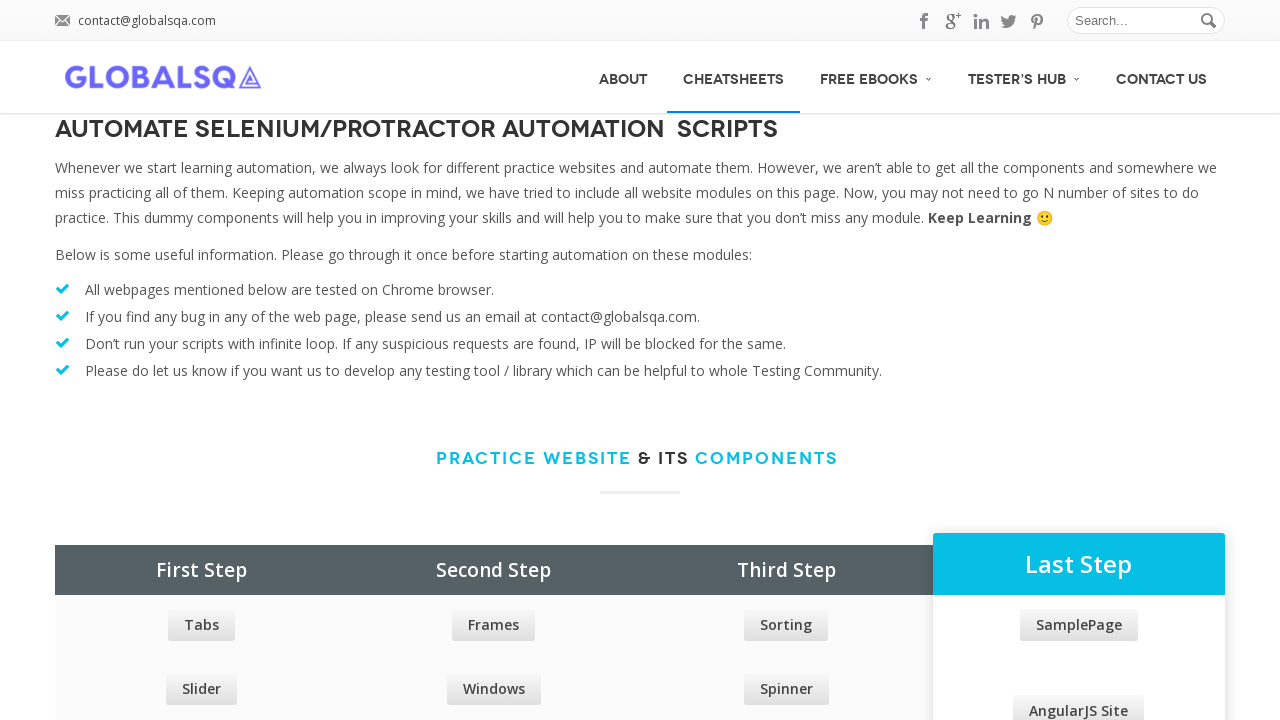

Waited 1000ms after hover (iteration 19)
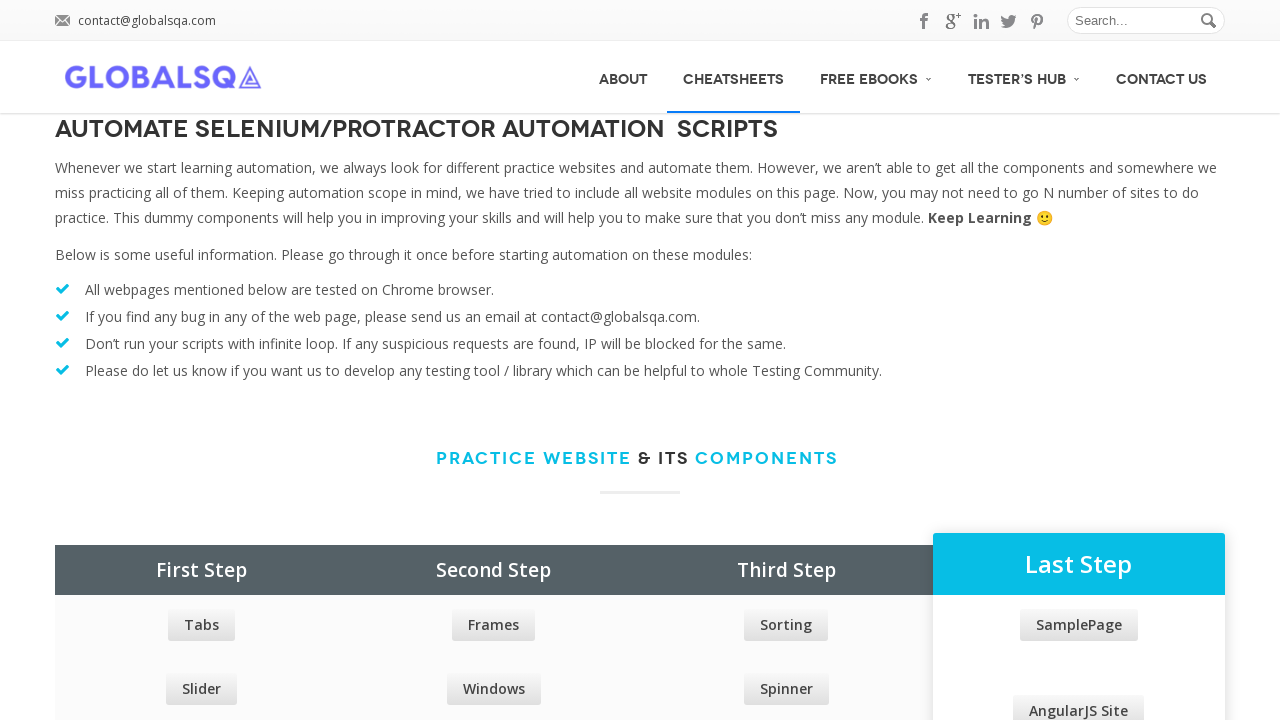

Hovered over second menu item (iteration 20) with 100px horizontal offset at (767, 41) on div#menu ul li a >> nth=1
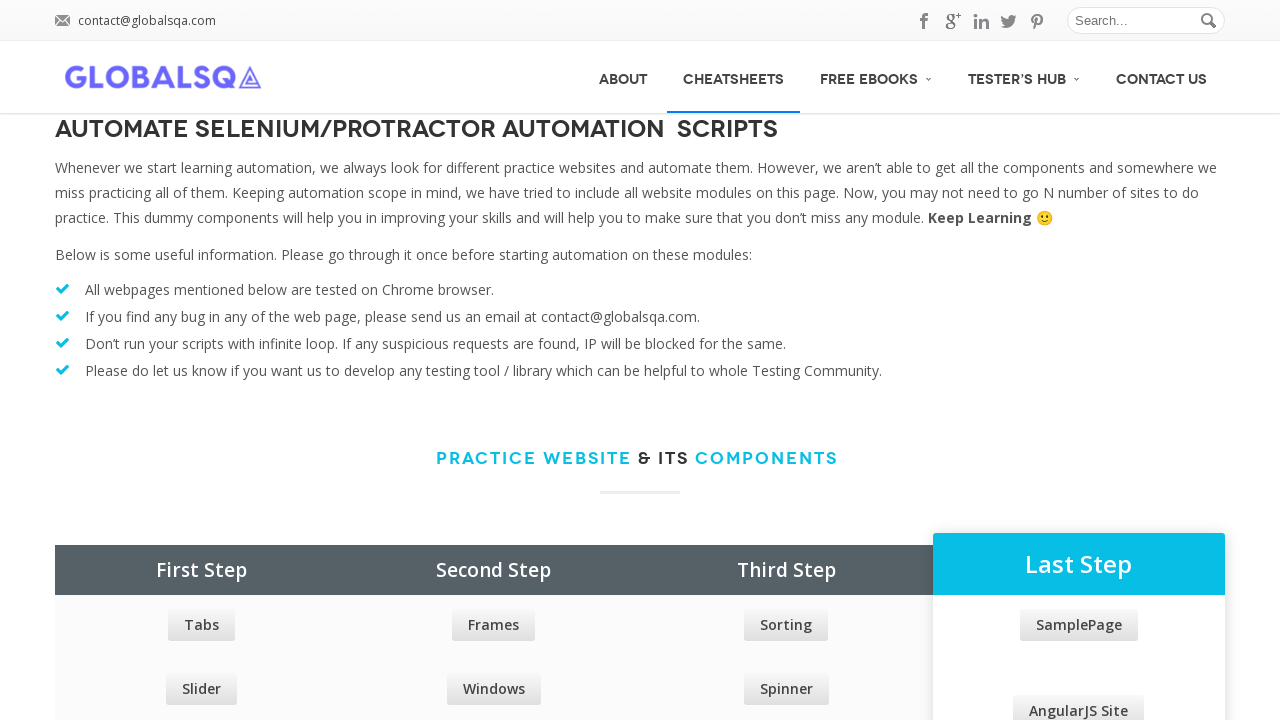

Waited 1000ms after hover (iteration 20)
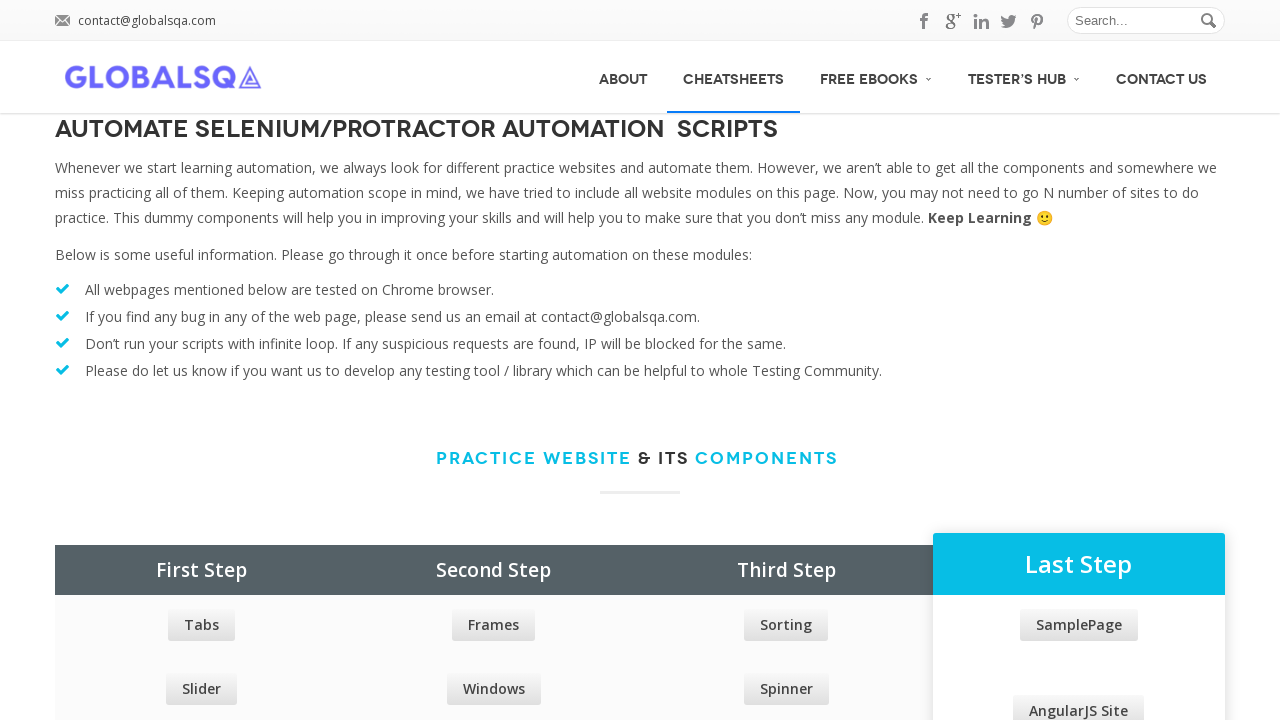

Hovered over second menu item (iteration 21) with 100px horizontal offset at (767, 41) on div#menu ul li a >> nth=1
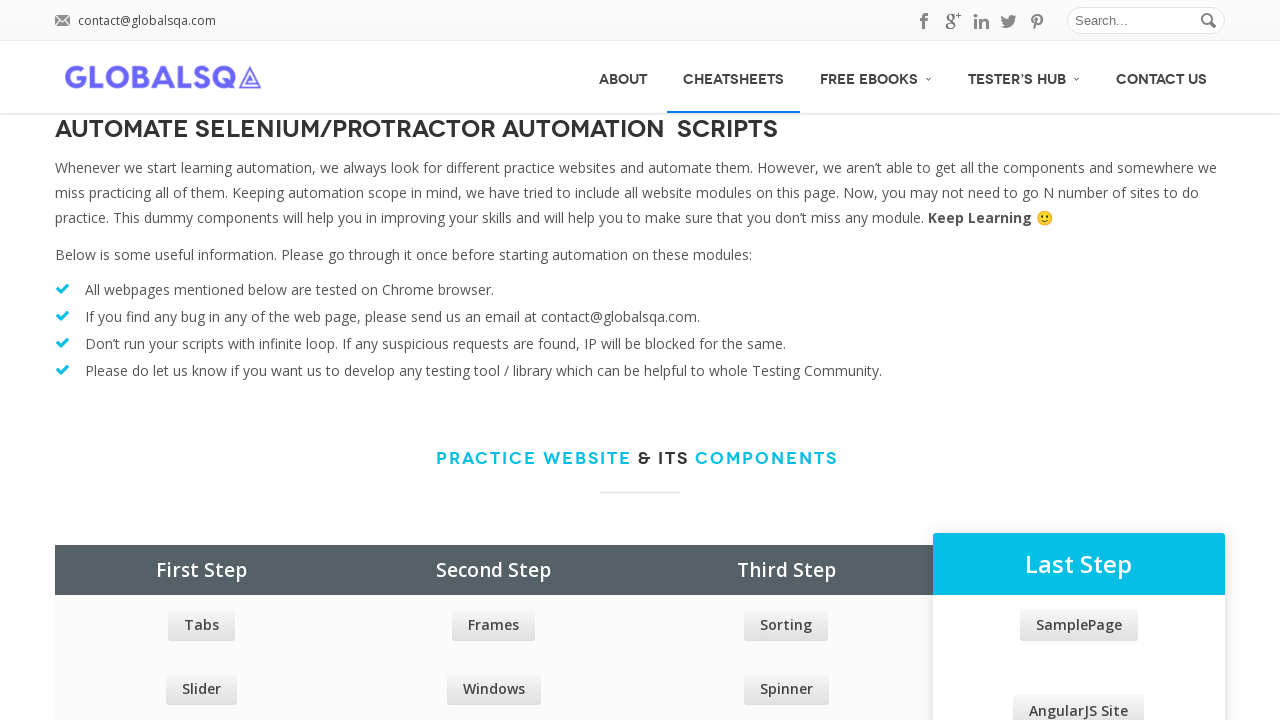

Waited 1000ms after hover (iteration 21)
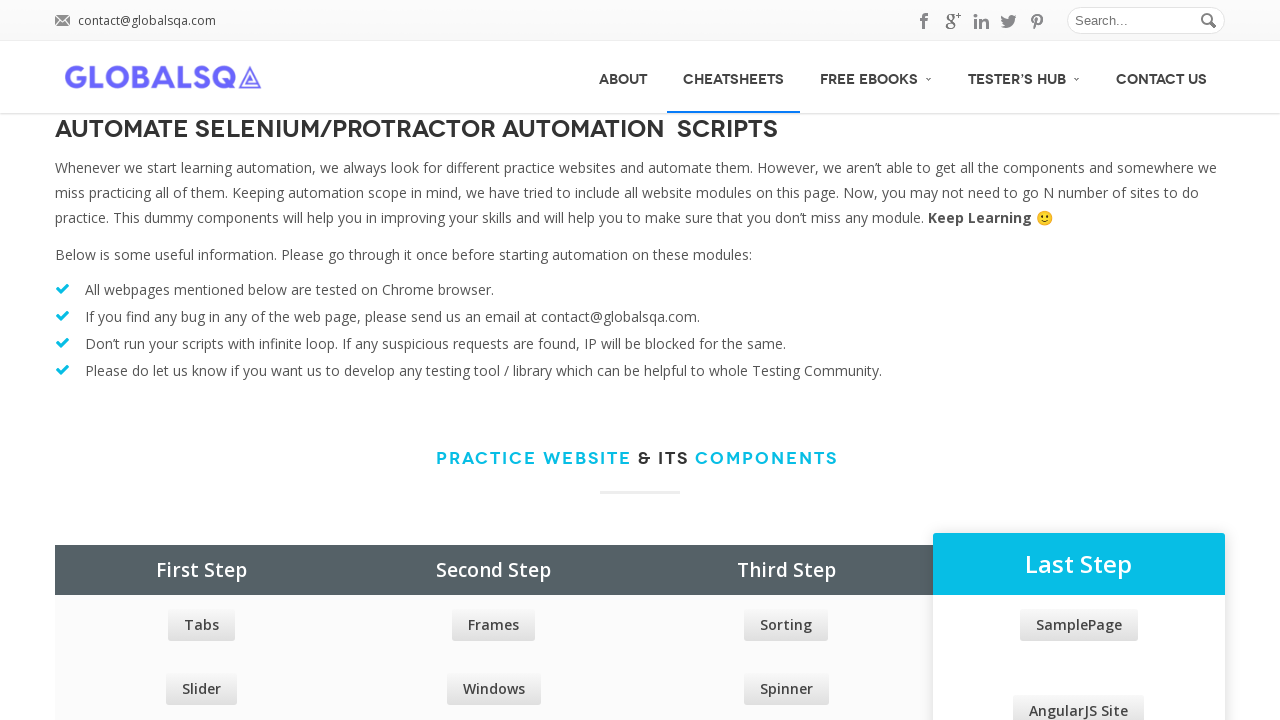

Hovered over second menu item (iteration 22) with 100px horizontal offset at (767, 41) on div#menu ul li a >> nth=1
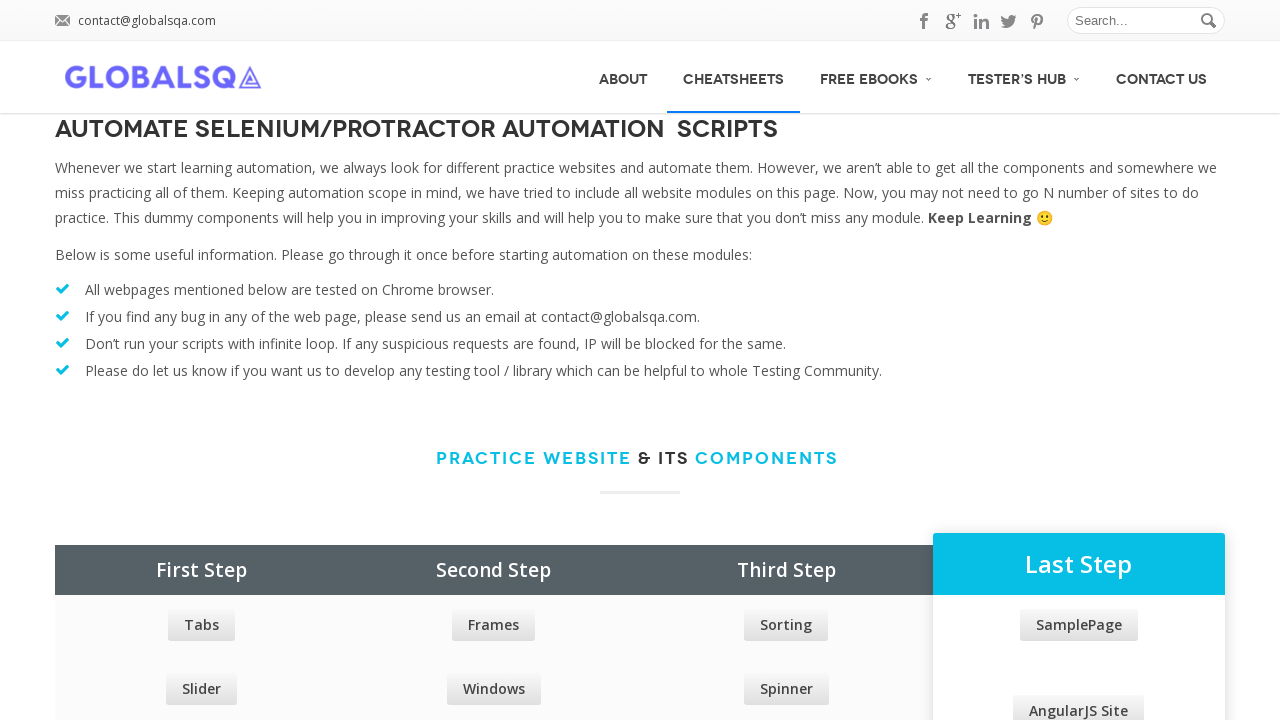

Waited 1000ms after hover (iteration 22)
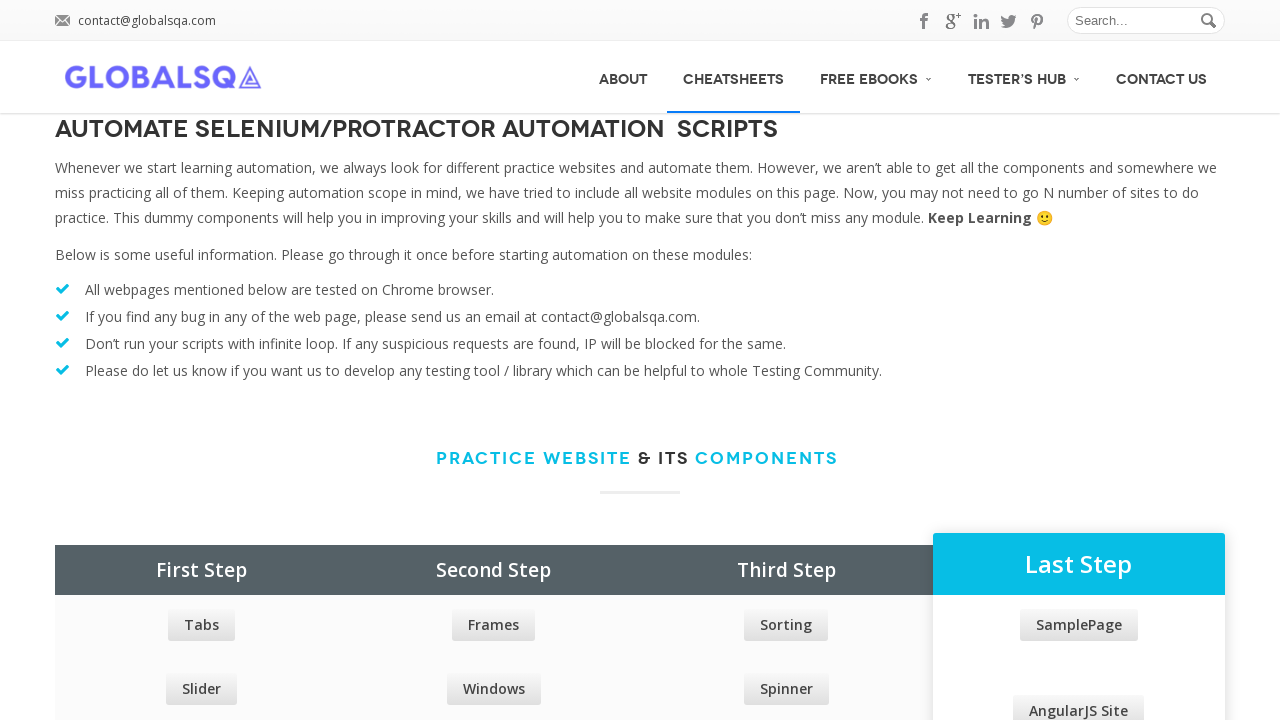

Hovered over second menu item (iteration 23) with 100px horizontal offset at (767, 41) on div#menu ul li a >> nth=1
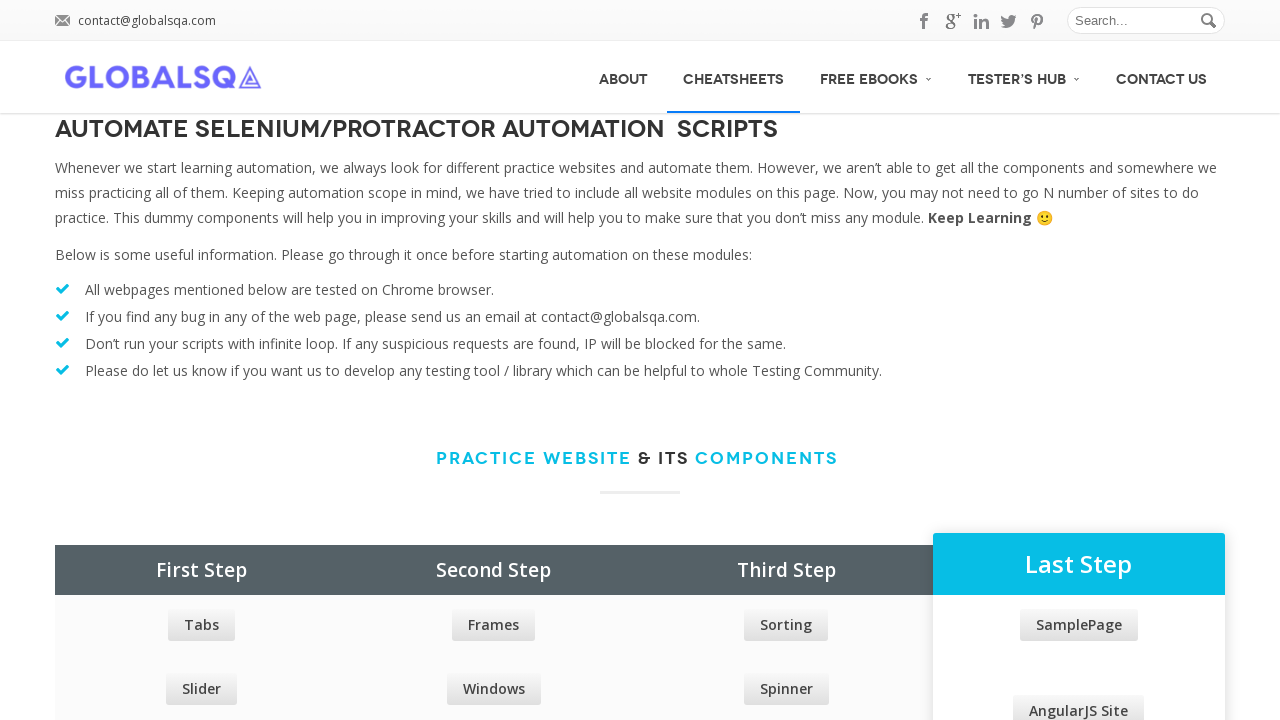

Waited 1000ms after hover (iteration 23)
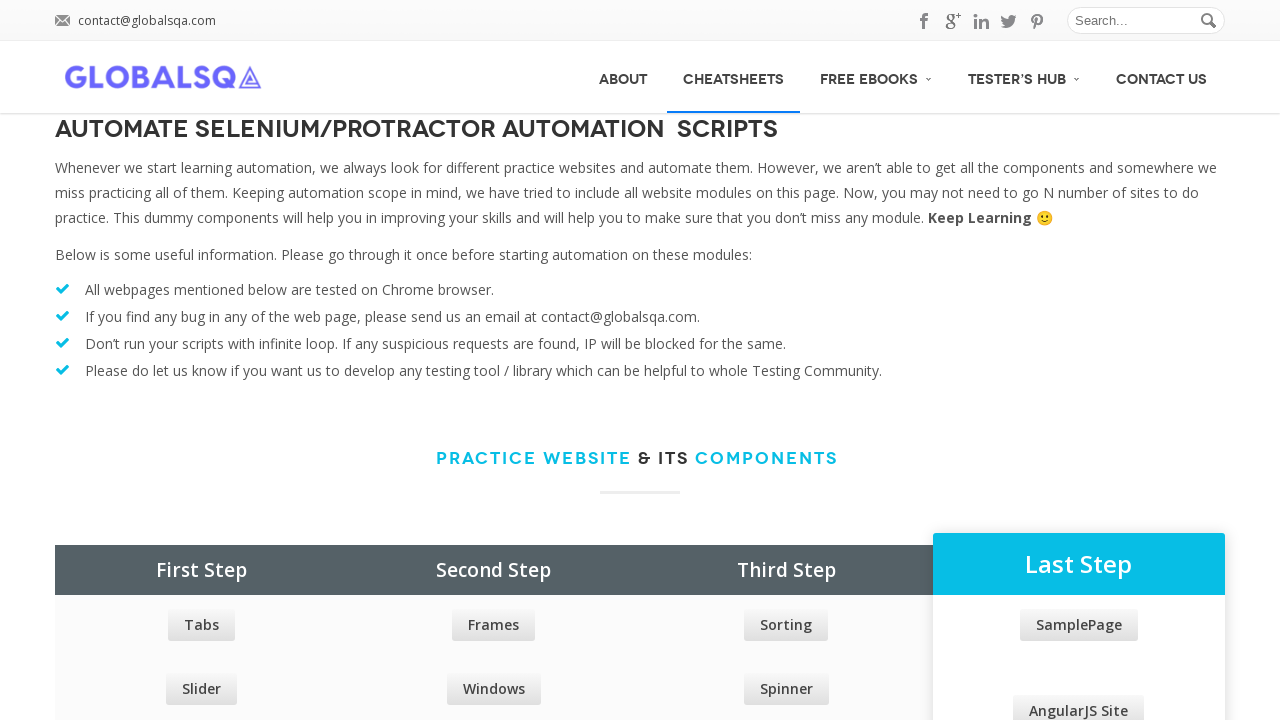

Hovered over second menu item (iteration 24) with 100px horizontal offset at (767, 41) on div#menu ul li a >> nth=1
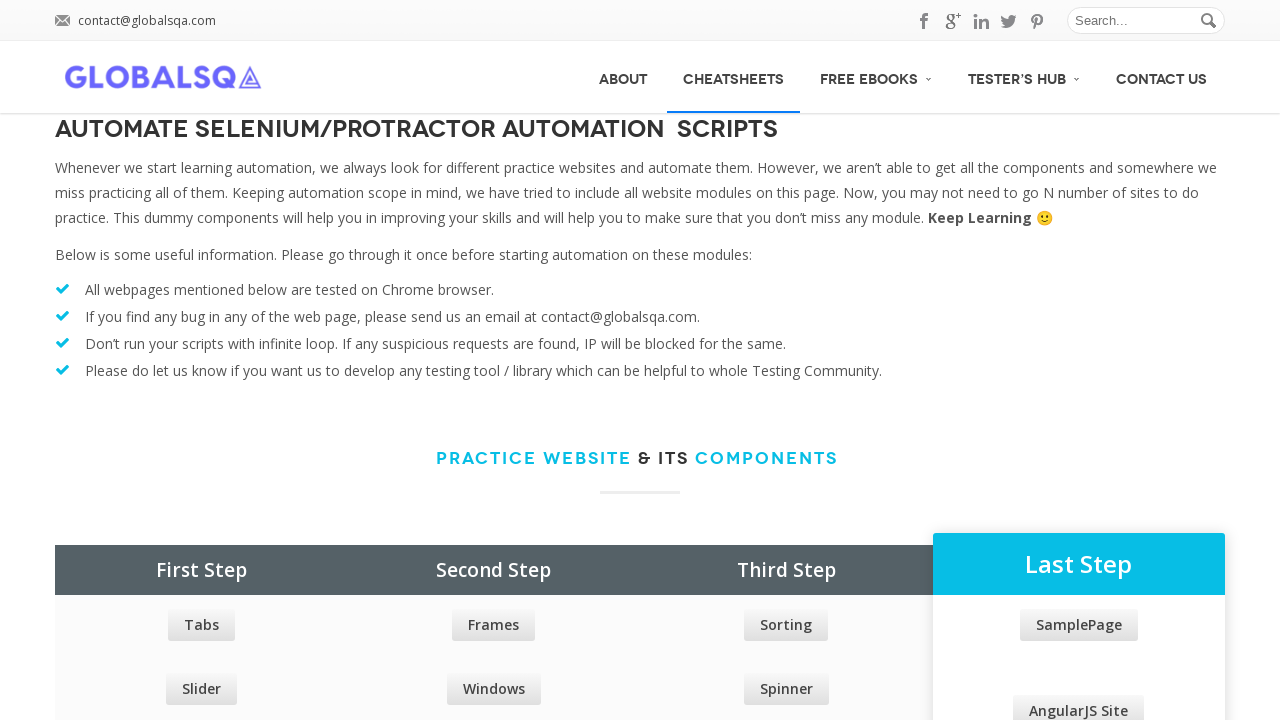

Waited 1000ms after hover (iteration 24)
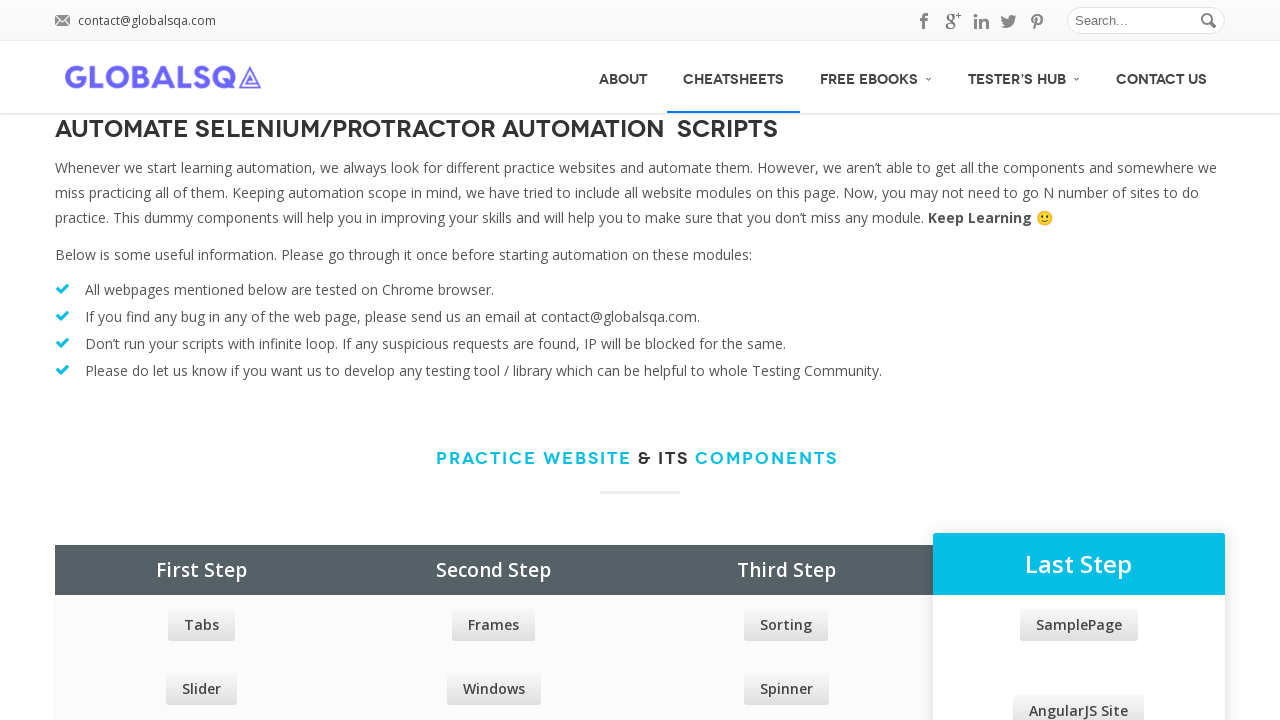

Hovered over second menu item (iteration 25) with 100px horizontal offset at (767, 41) on div#menu ul li a >> nth=1
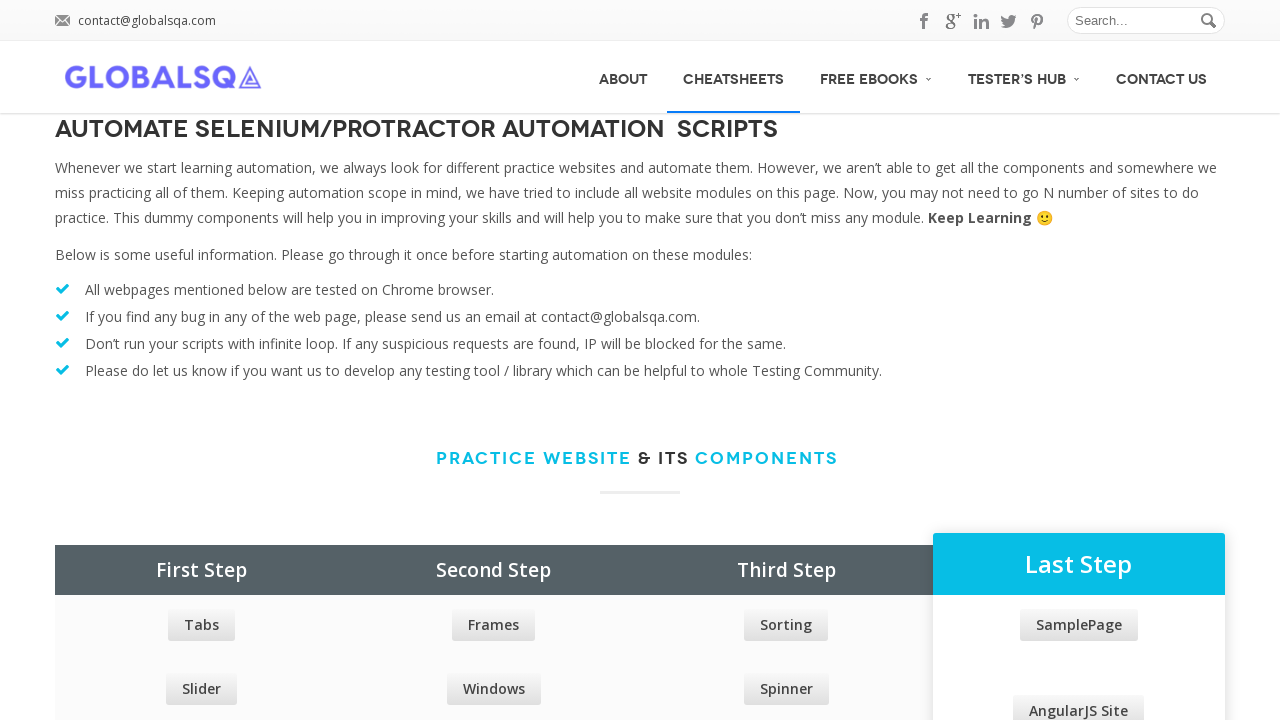

Waited 1000ms after hover (iteration 25)
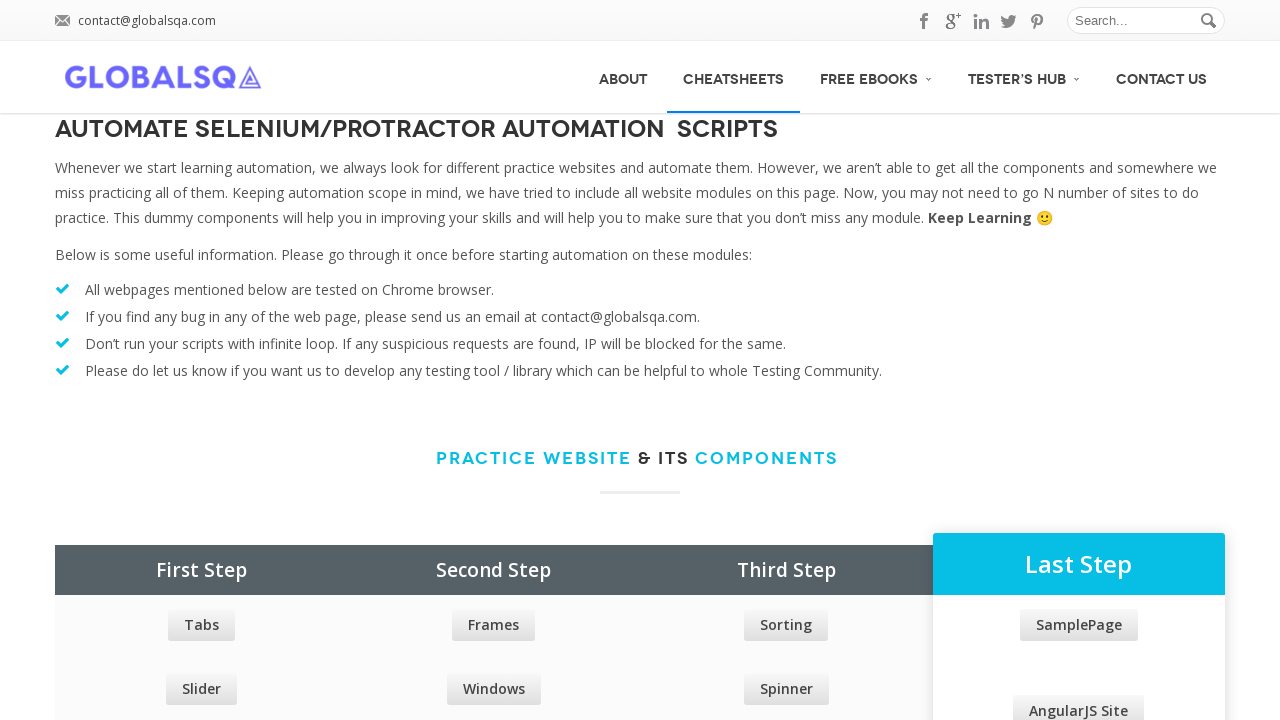

Hovered over second menu item (iteration 26) with 100px horizontal offset at (767, 41) on div#menu ul li a >> nth=1
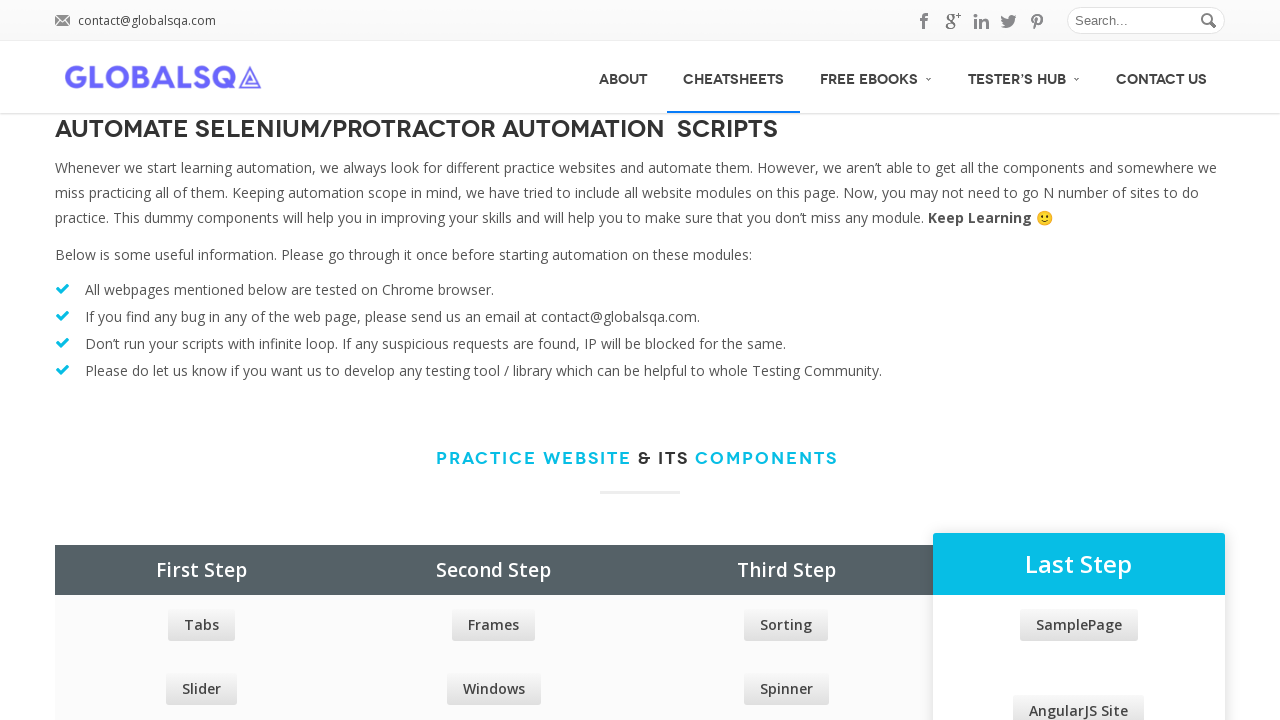

Waited 1000ms after hover (iteration 26)
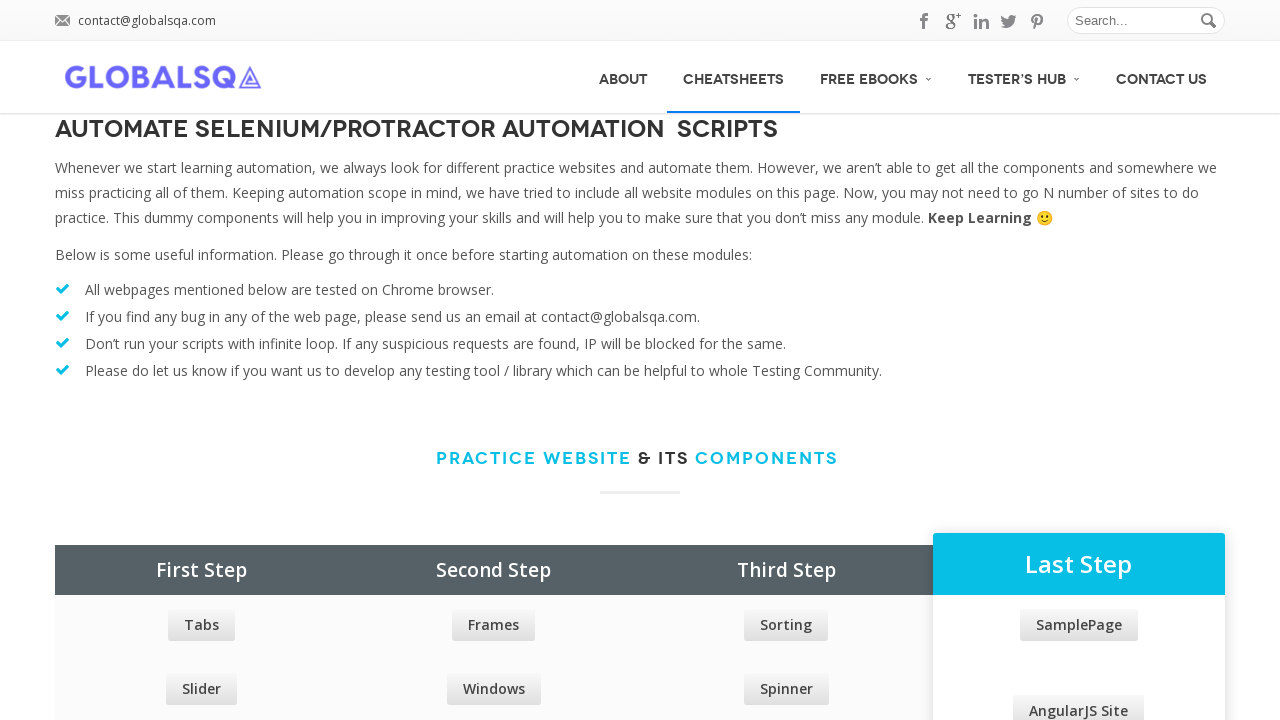

Hovered over second menu item (iteration 27) with 100px horizontal offset at (767, 41) on div#menu ul li a >> nth=1
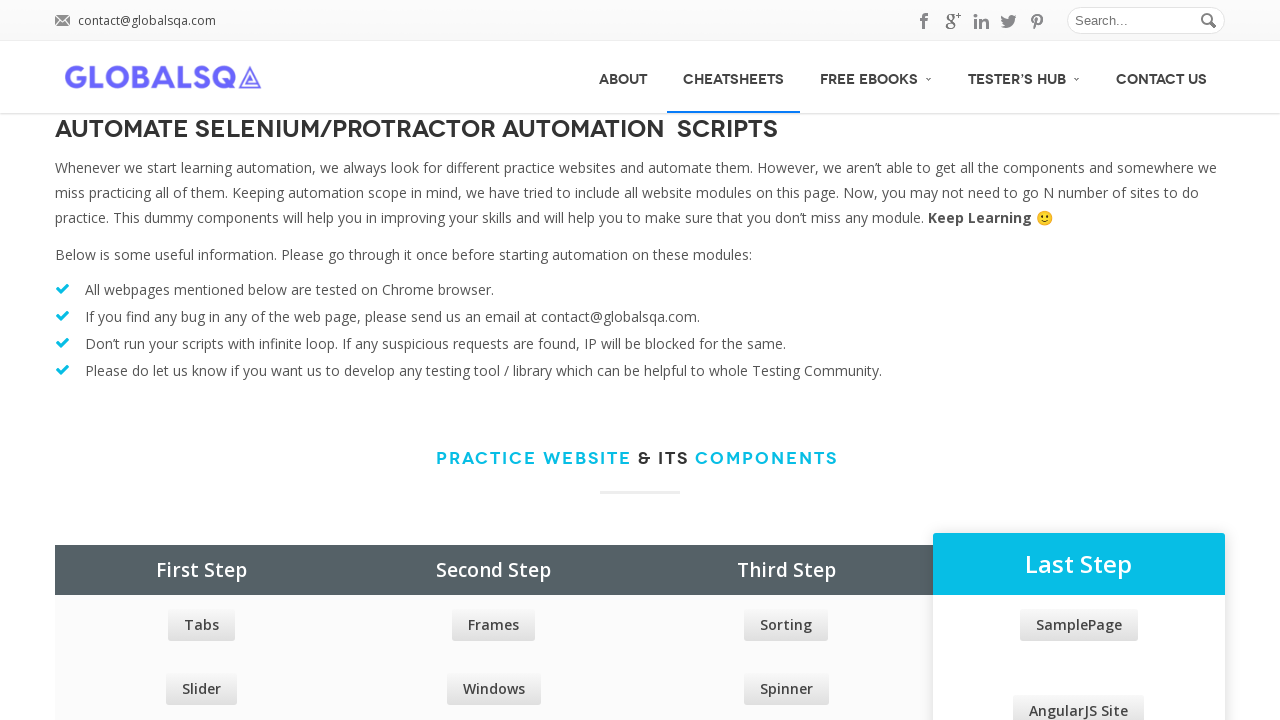

Waited 1000ms after hover (iteration 27)
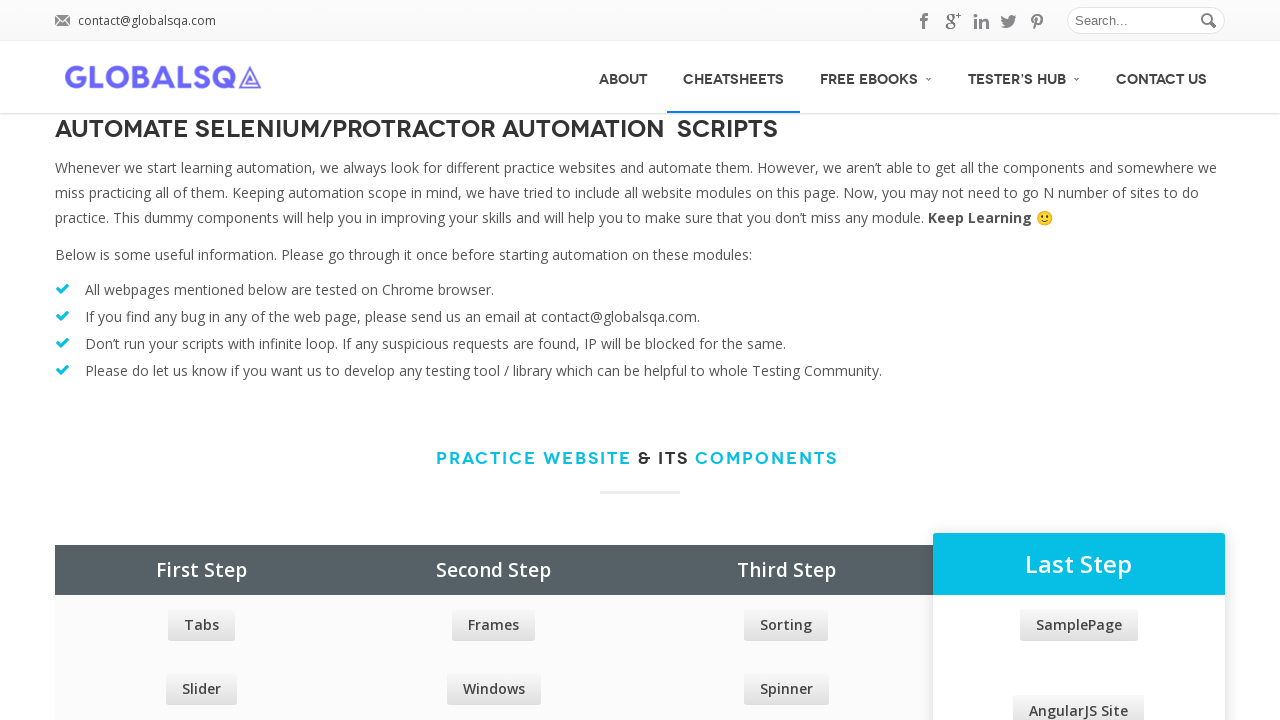

Hovered over second menu item (iteration 28) with 100px horizontal offset at (767, 41) on div#menu ul li a >> nth=1
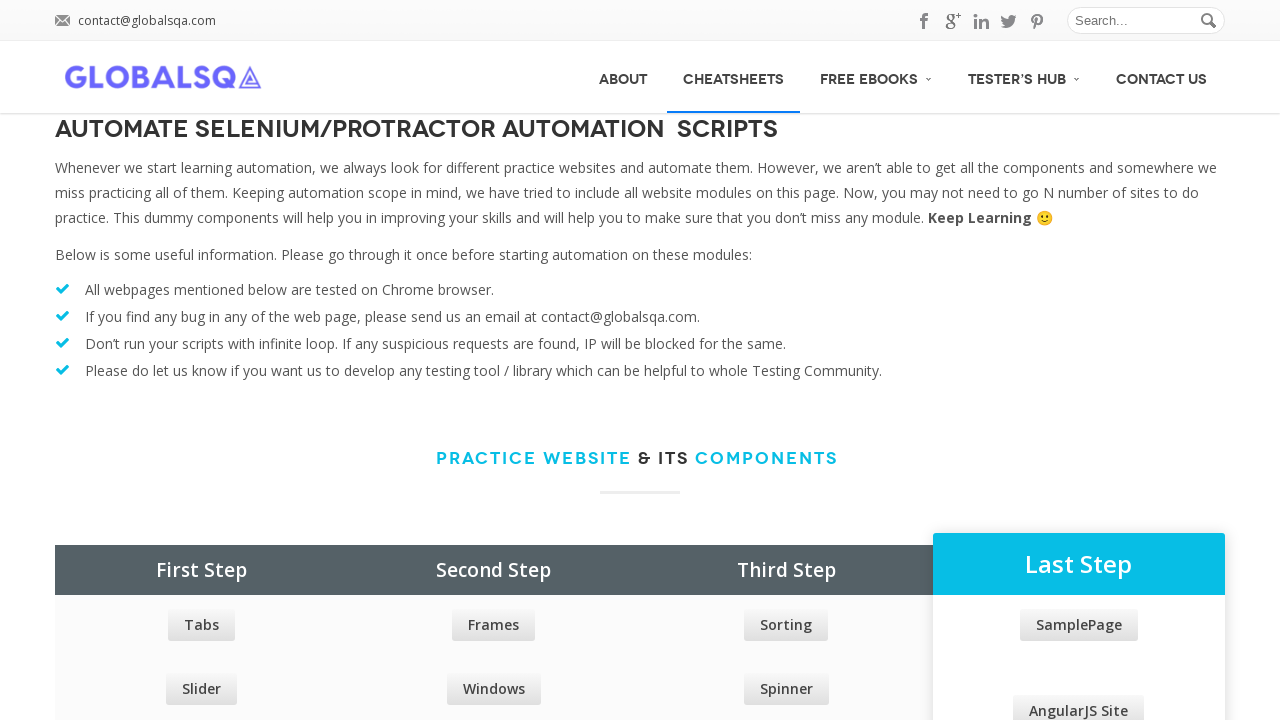

Waited 1000ms after hover (iteration 28)
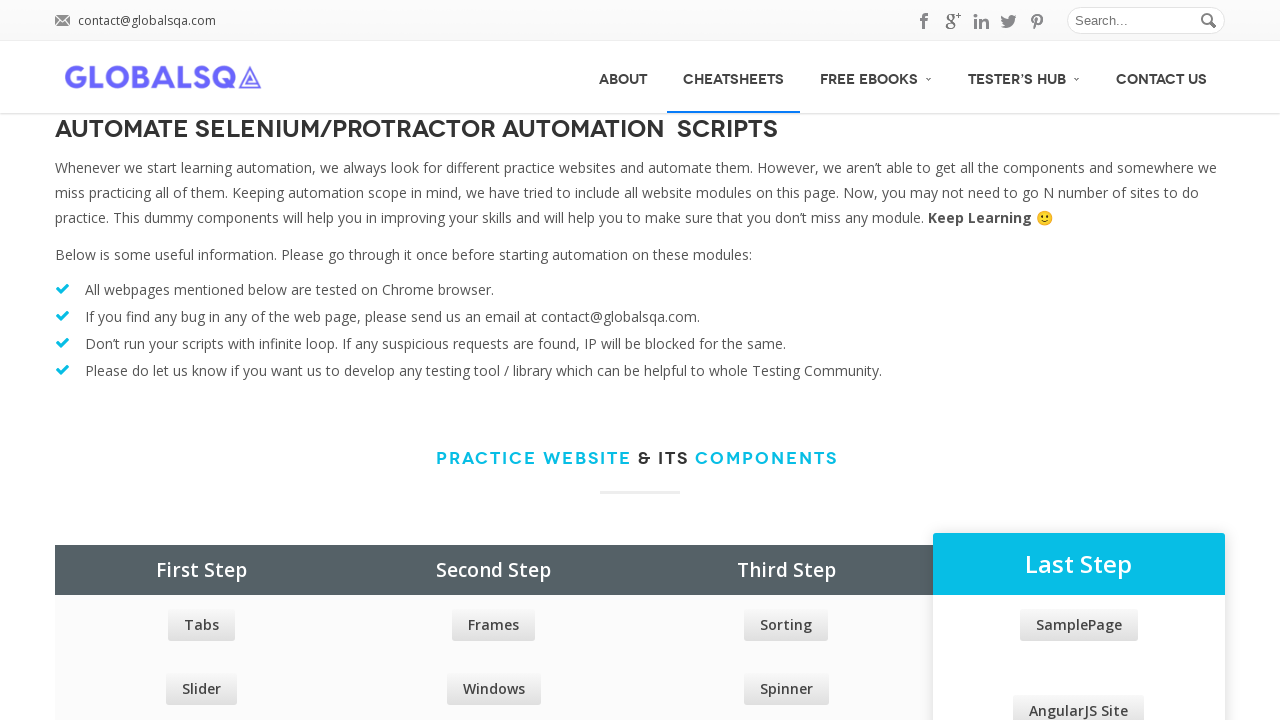

Hovered over second menu item (iteration 29) with 100px horizontal offset at (767, 41) on div#menu ul li a >> nth=1
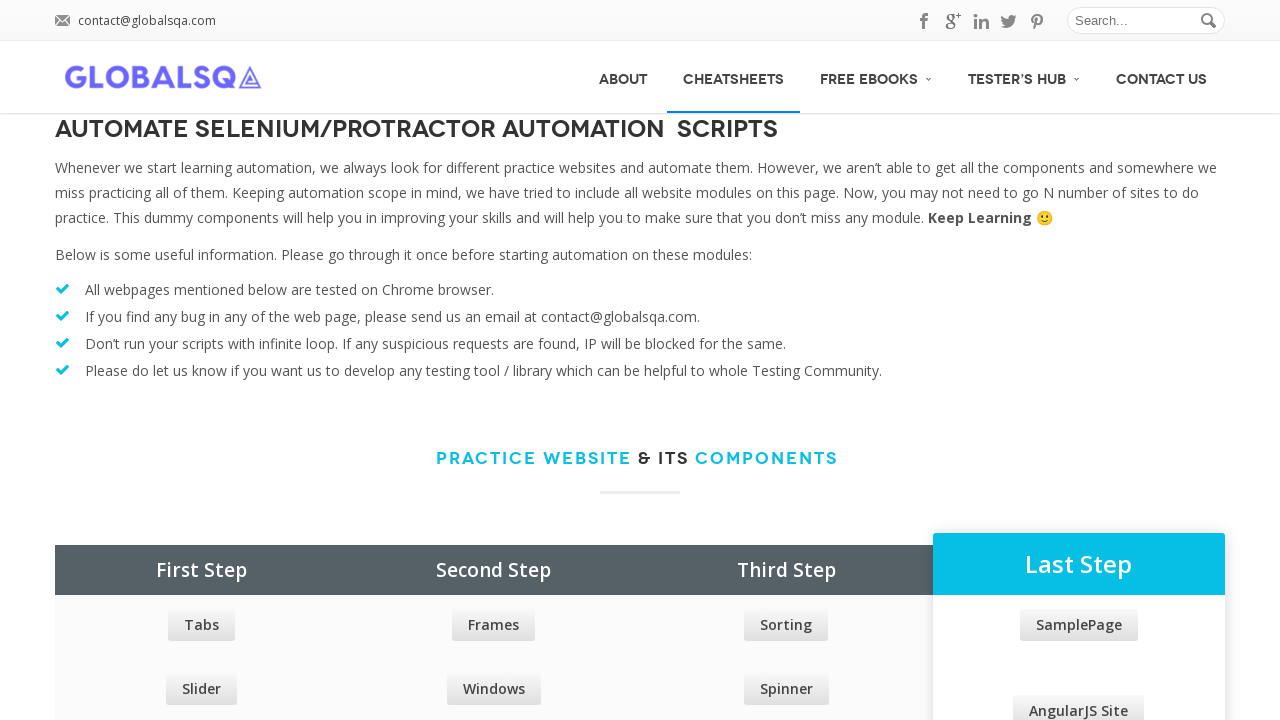

Waited 1000ms after hover (iteration 29)
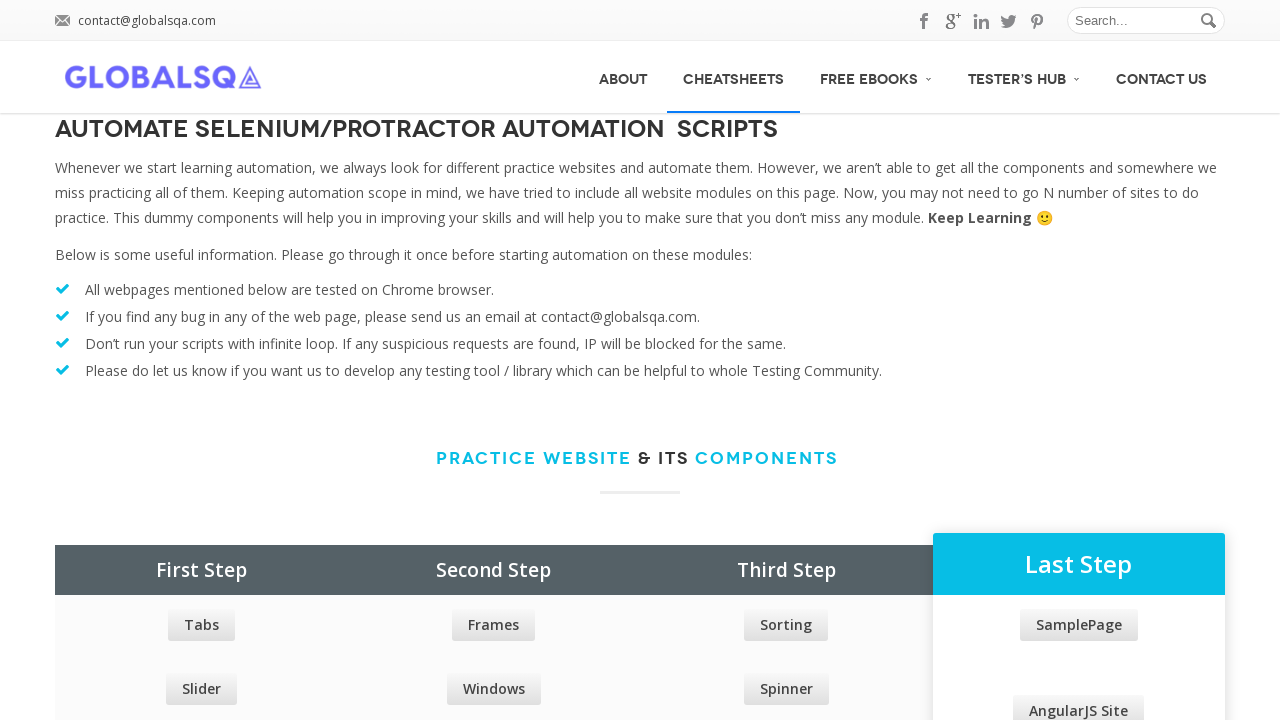

Hovered over second menu item (iteration 30) with 100px horizontal offset at (767, 41) on div#menu ul li a >> nth=1
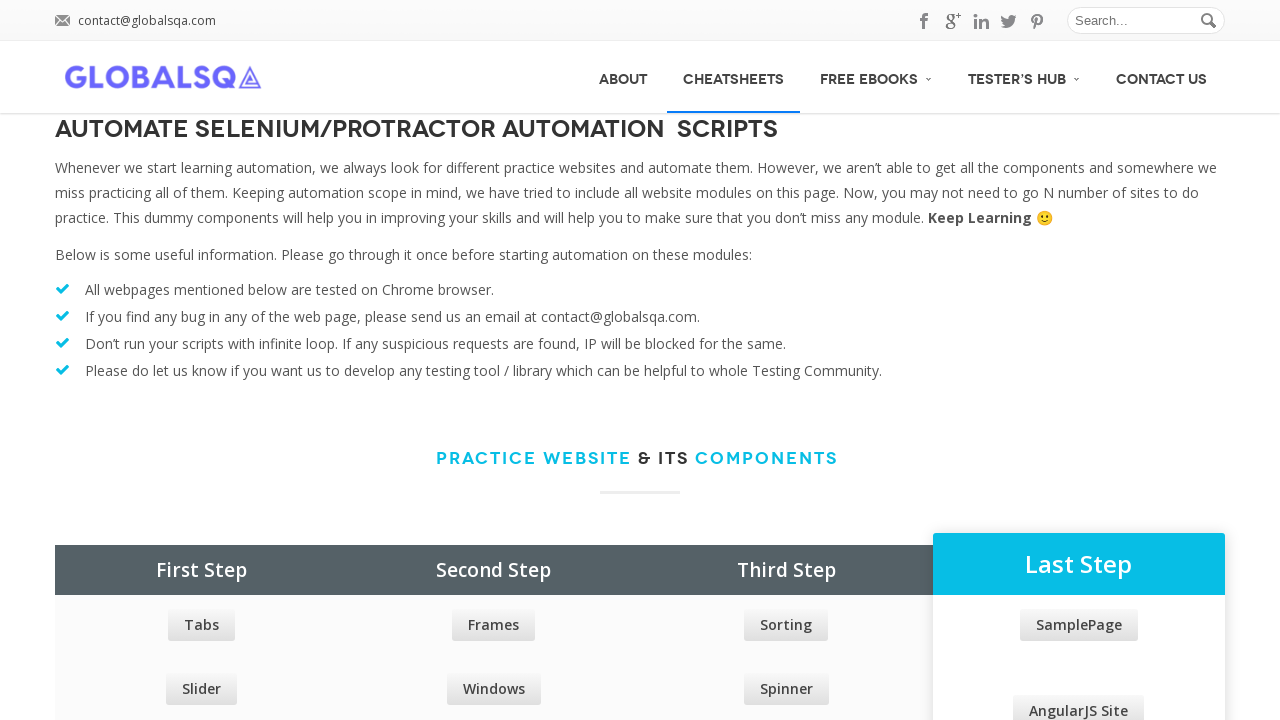

Waited 1000ms after hover (iteration 30)
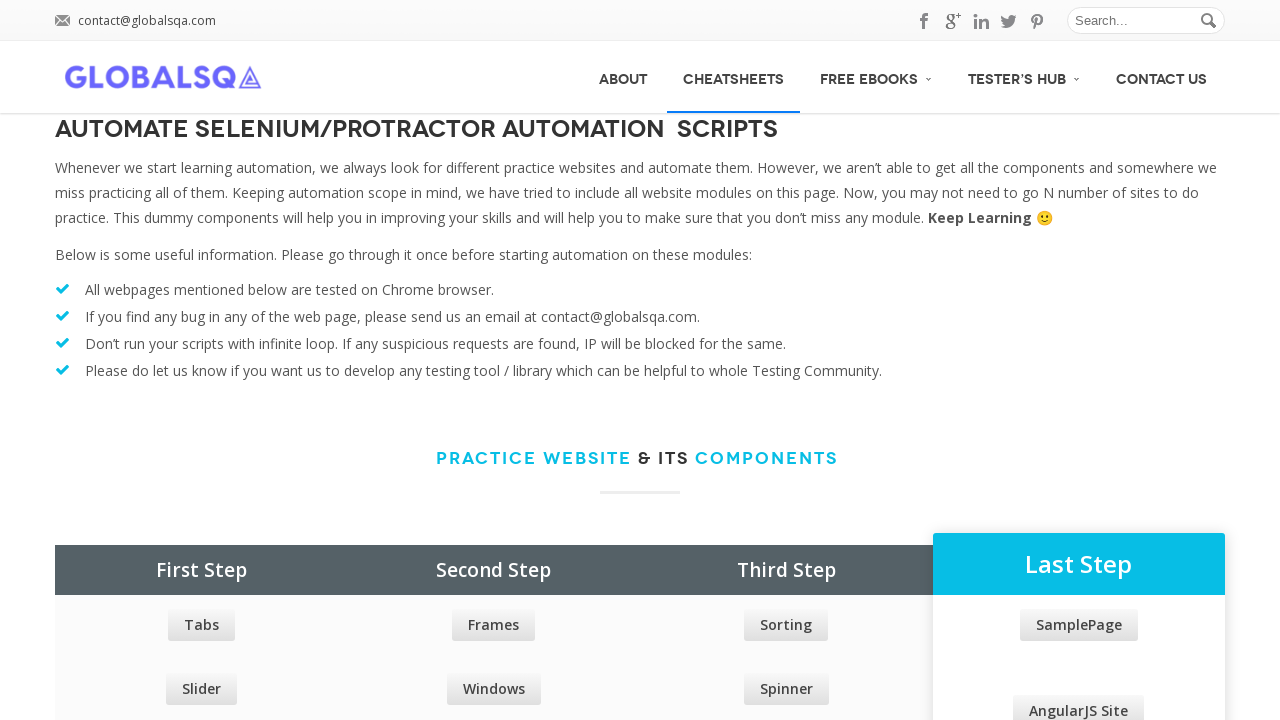

Hovered over second menu item (iteration 31) with 100px horizontal offset at (767, 41) on div#menu ul li a >> nth=1
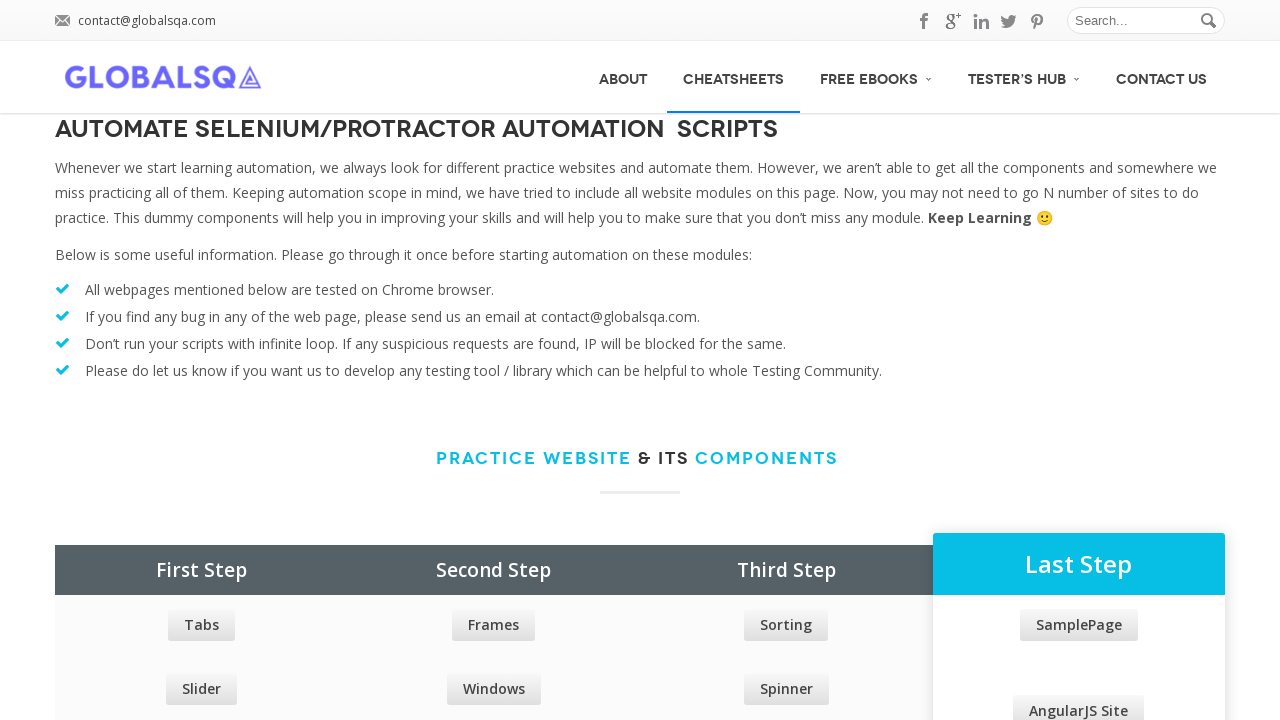

Waited 1000ms after hover (iteration 31)
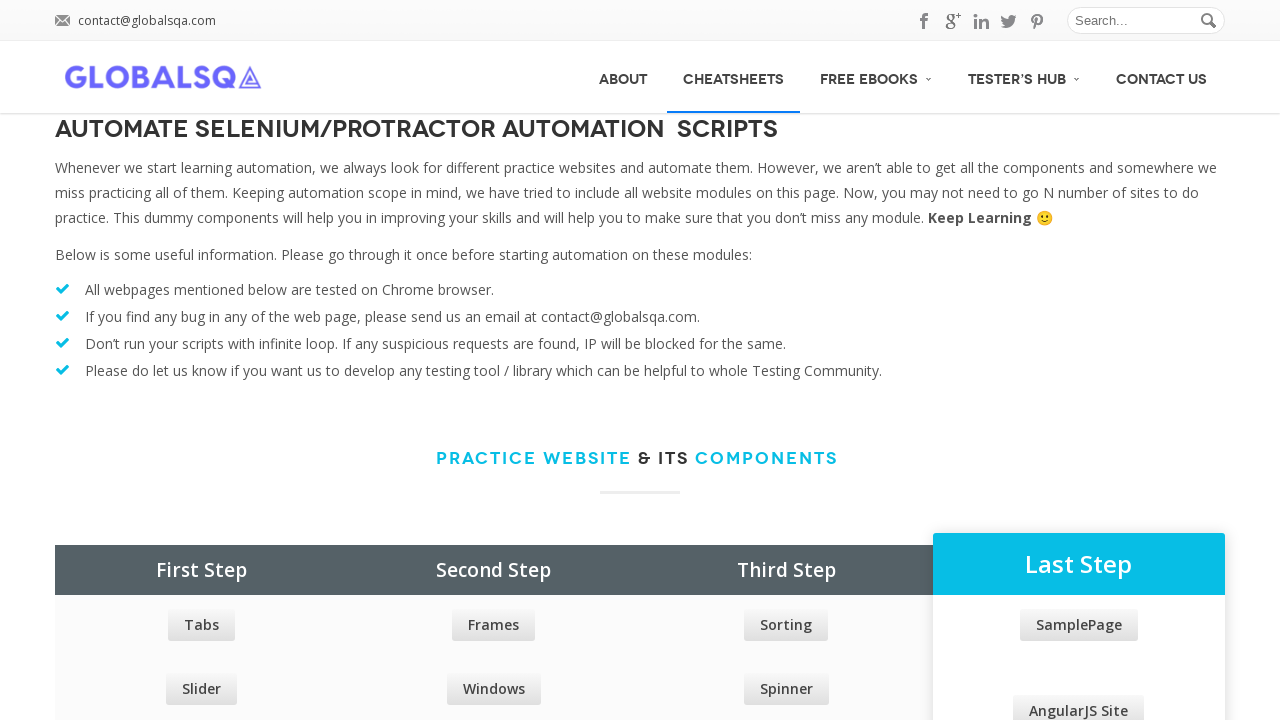

Hovered over second menu item (iteration 32) with 100px horizontal offset at (767, 41) on div#menu ul li a >> nth=1
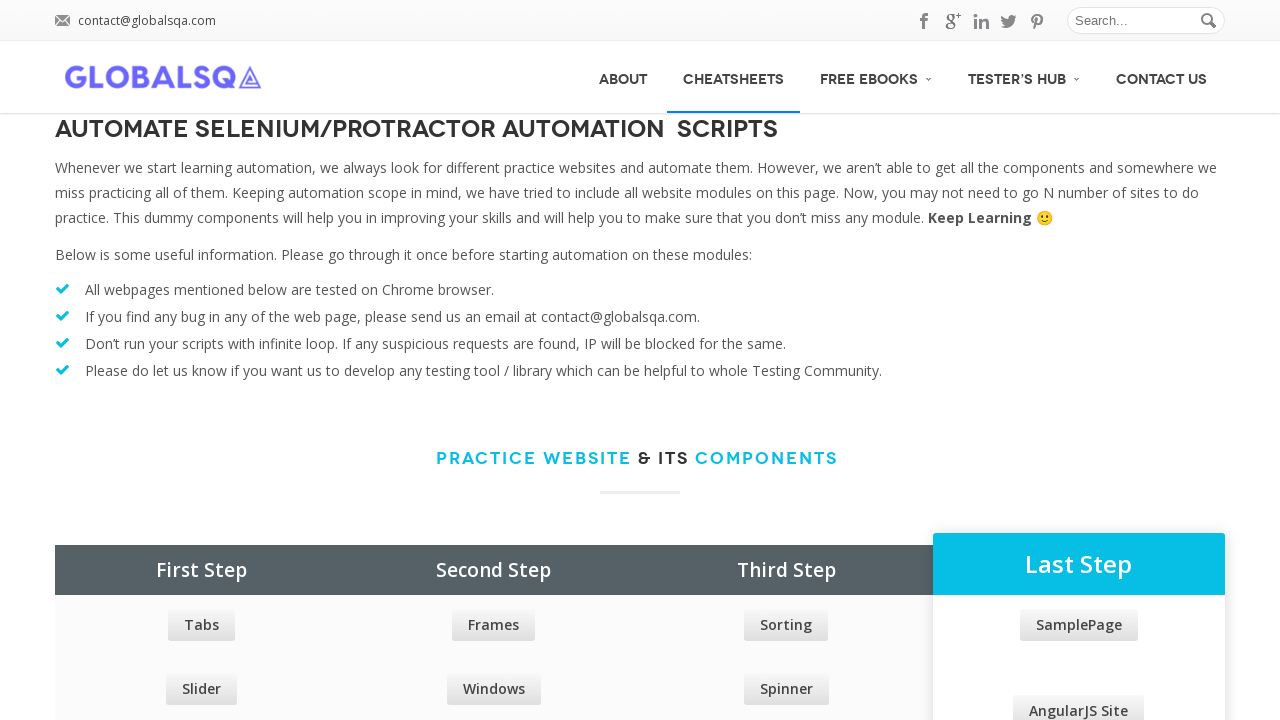

Waited 1000ms after hover (iteration 32)
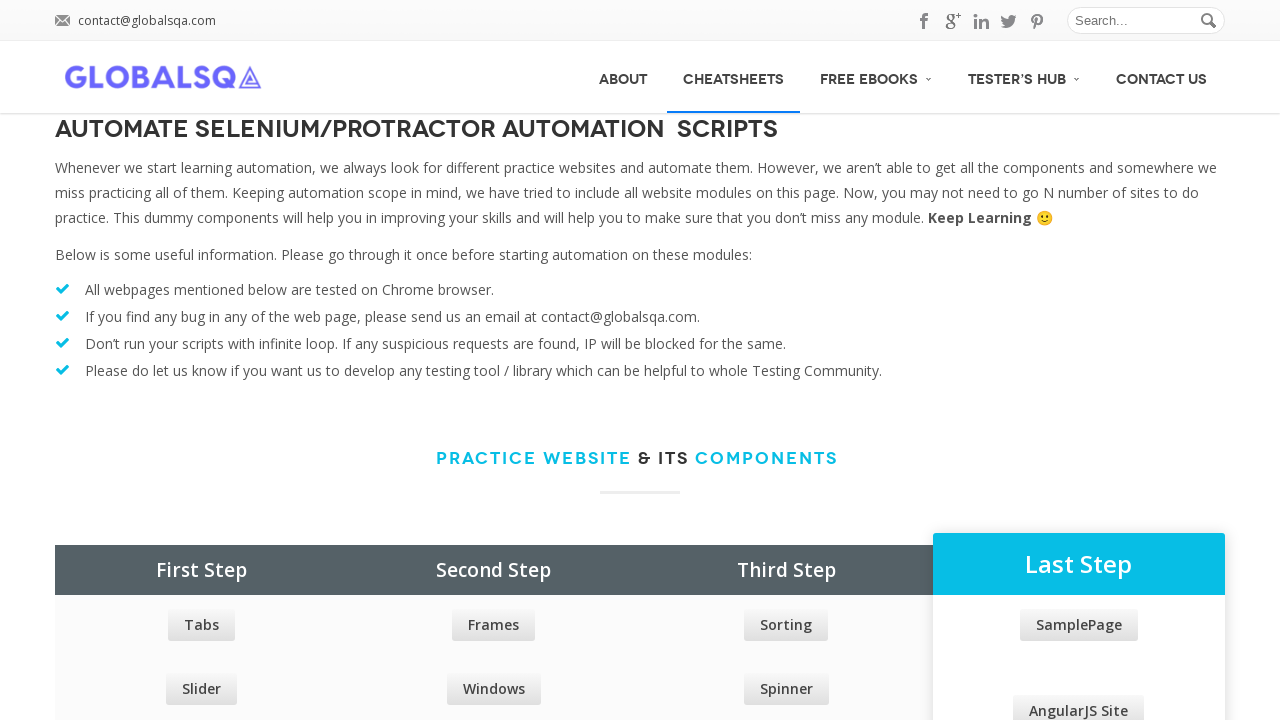

Hovered over second menu item (iteration 33) with 100px horizontal offset at (767, 41) on div#menu ul li a >> nth=1
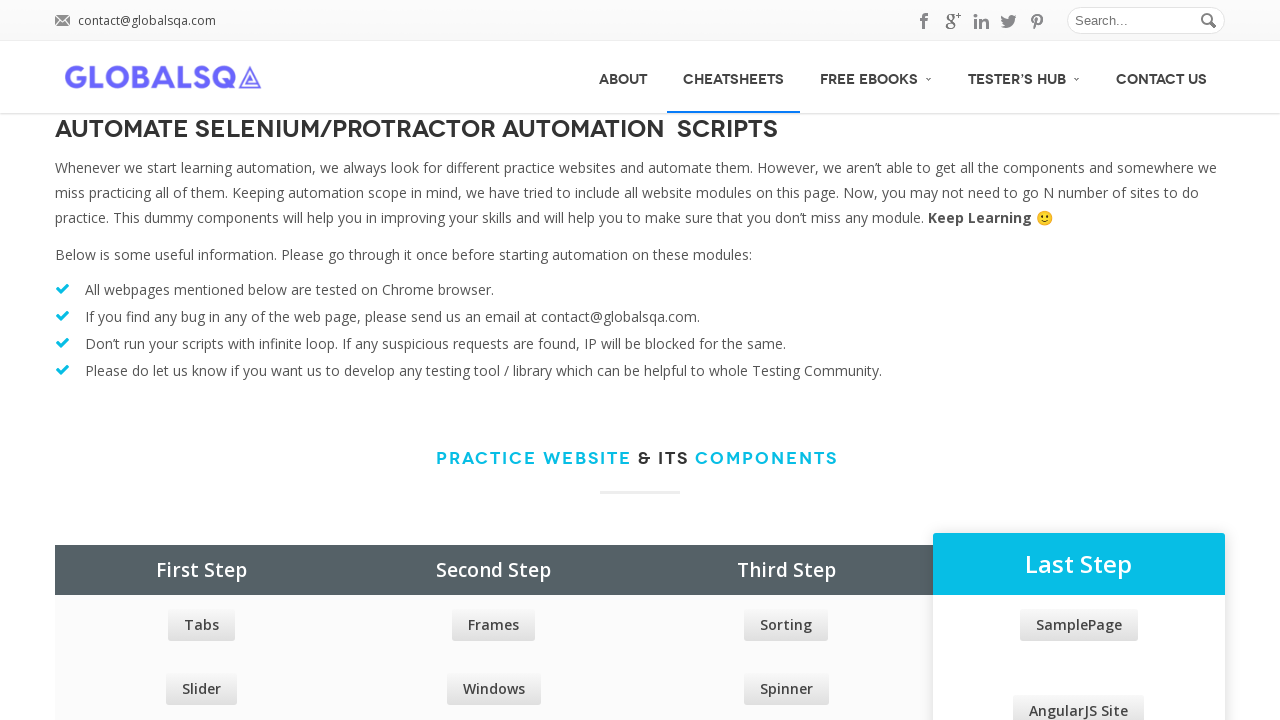

Waited 1000ms after hover (iteration 33)
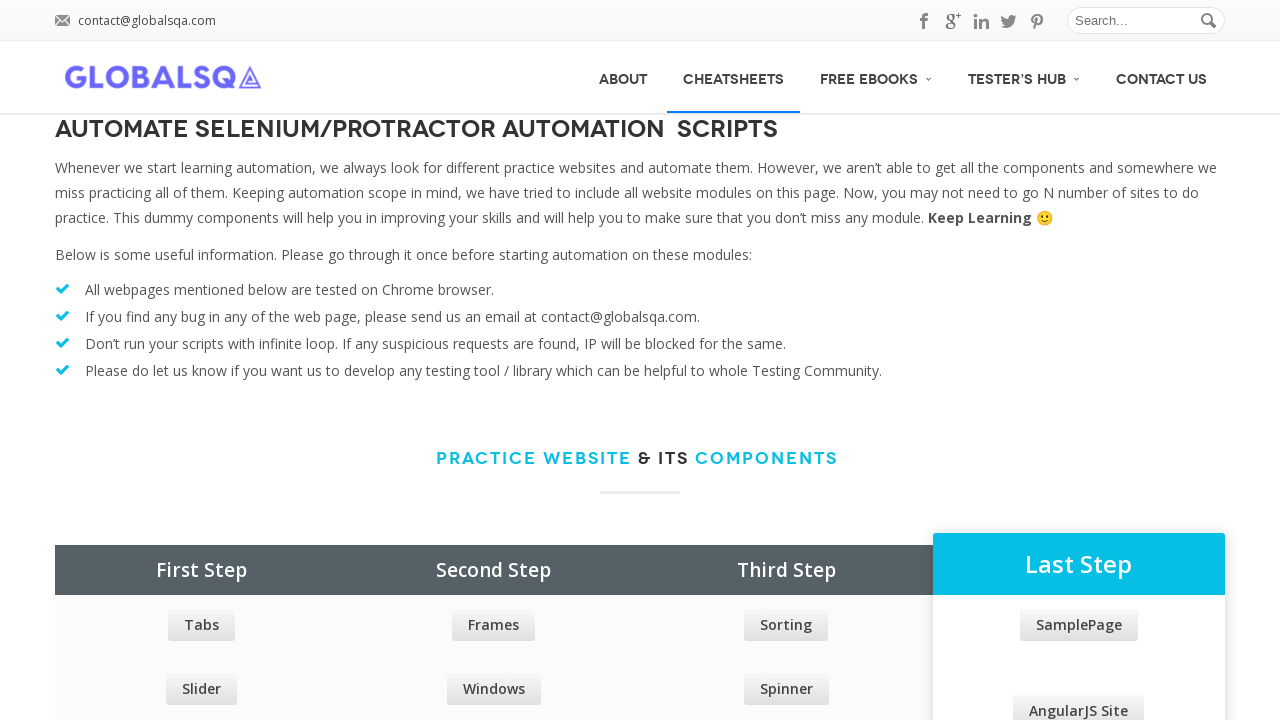

Hovered over second menu item (iteration 34) with 100px horizontal offset at (767, 41) on div#menu ul li a >> nth=1
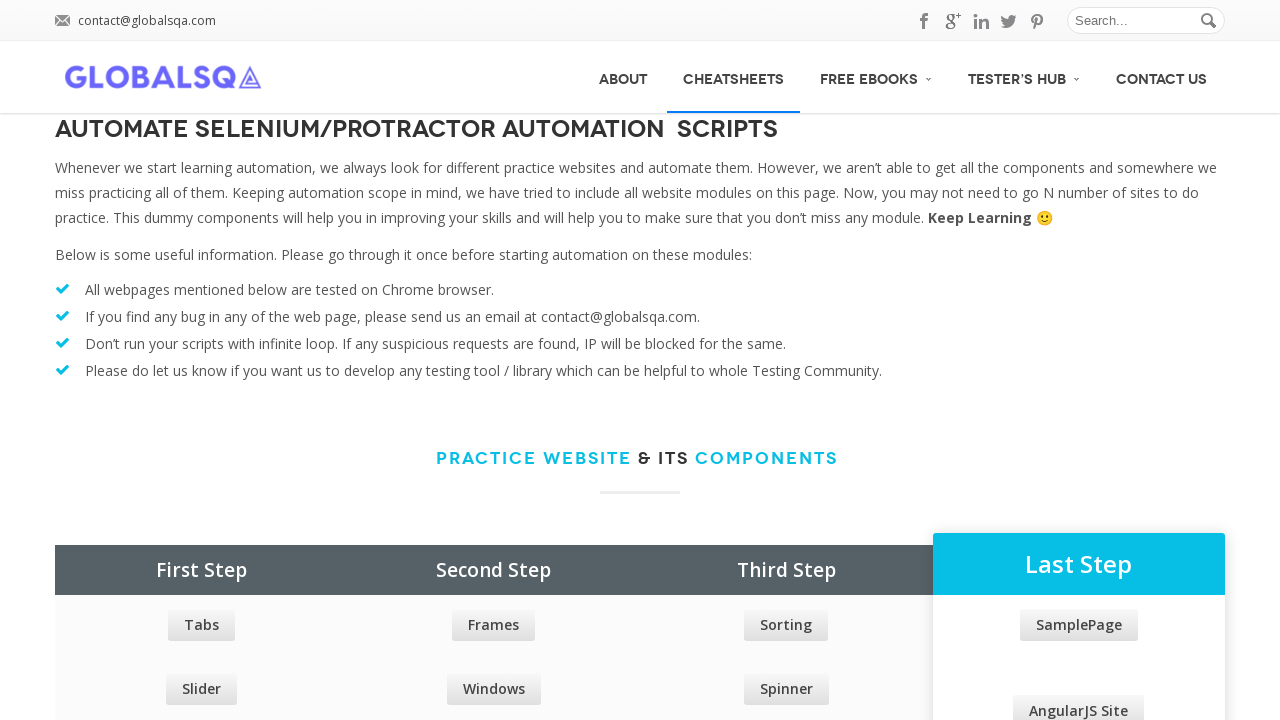

Waited 1000ms after hover (iteration 34)
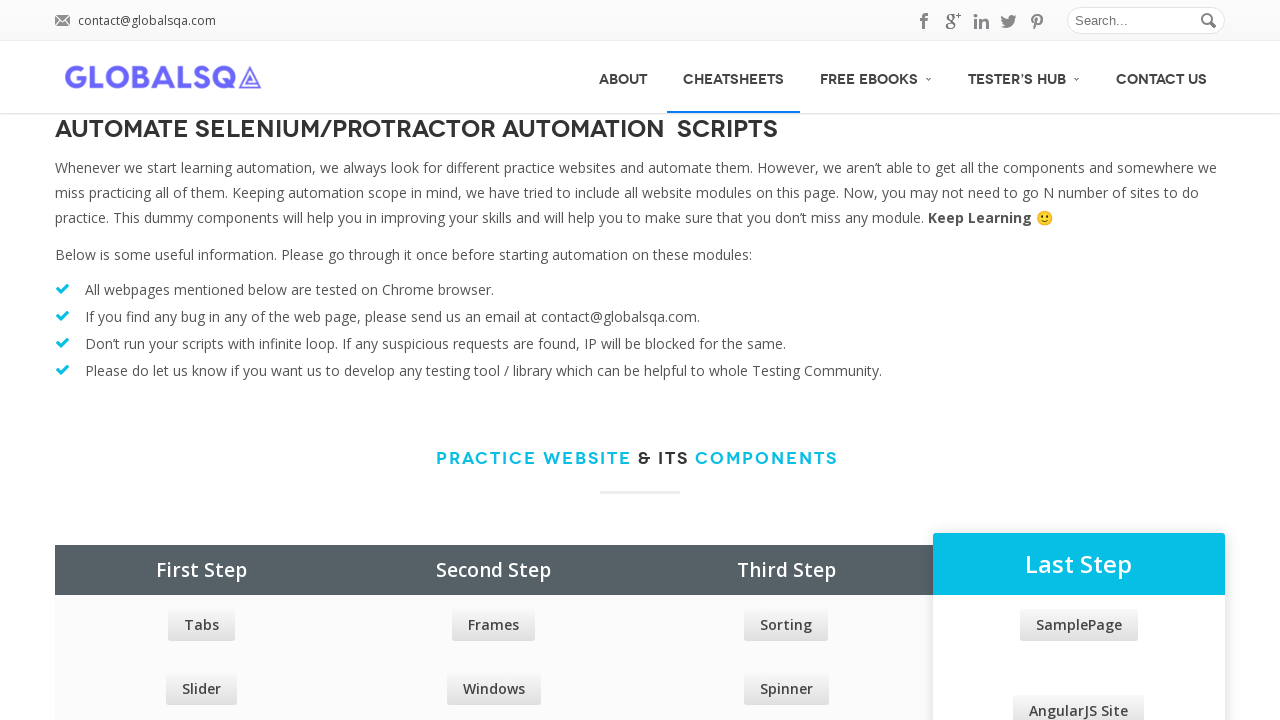

Hovered over second menu item (iteration 35) with 100px horizontal offset at (767, 41) on div#menu ul li a >> nth=1
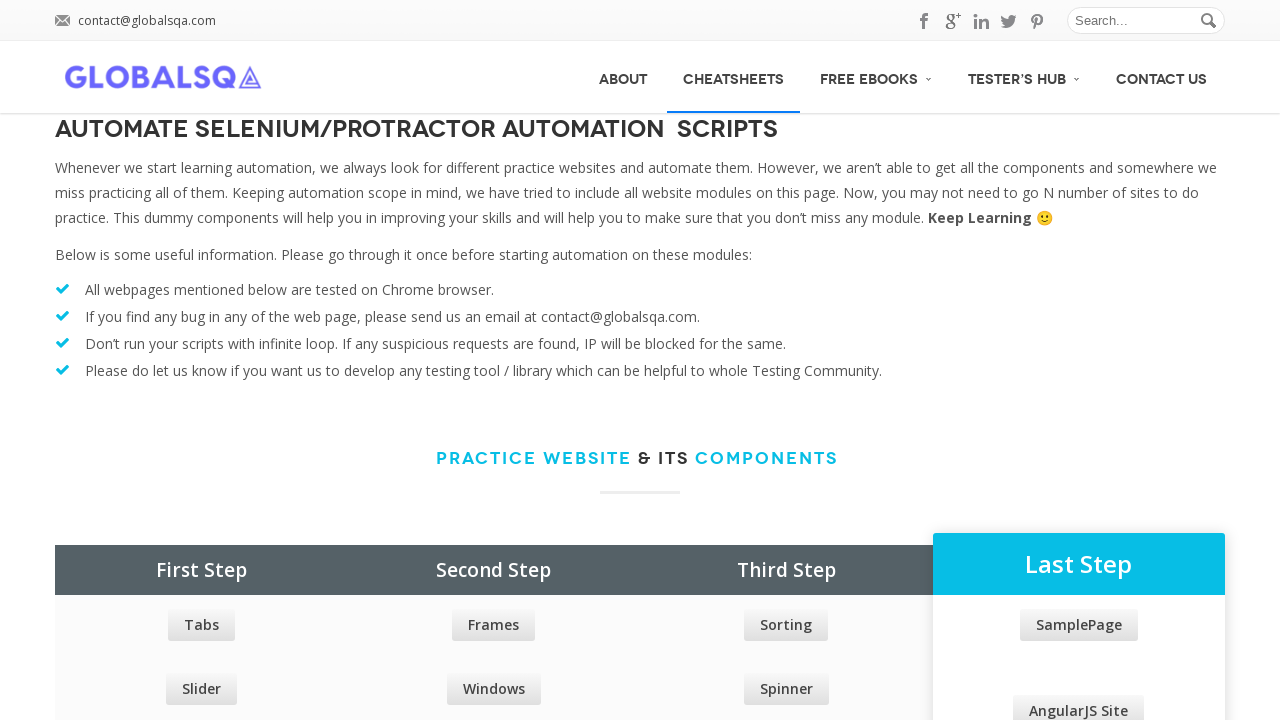

Waited 1000ms after hover (iteration 35)
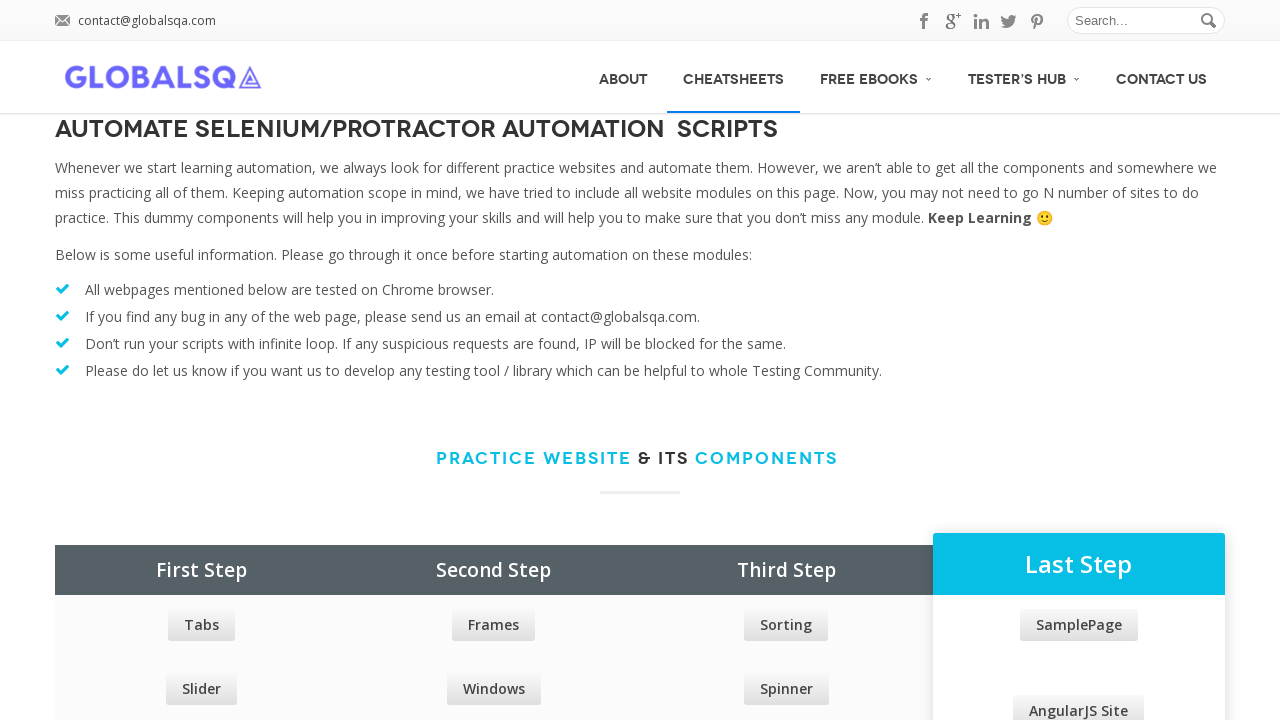

Right-clicked on the second menu item to trigger context menu at (734, 77) on div#menu ul li a >> nth=1
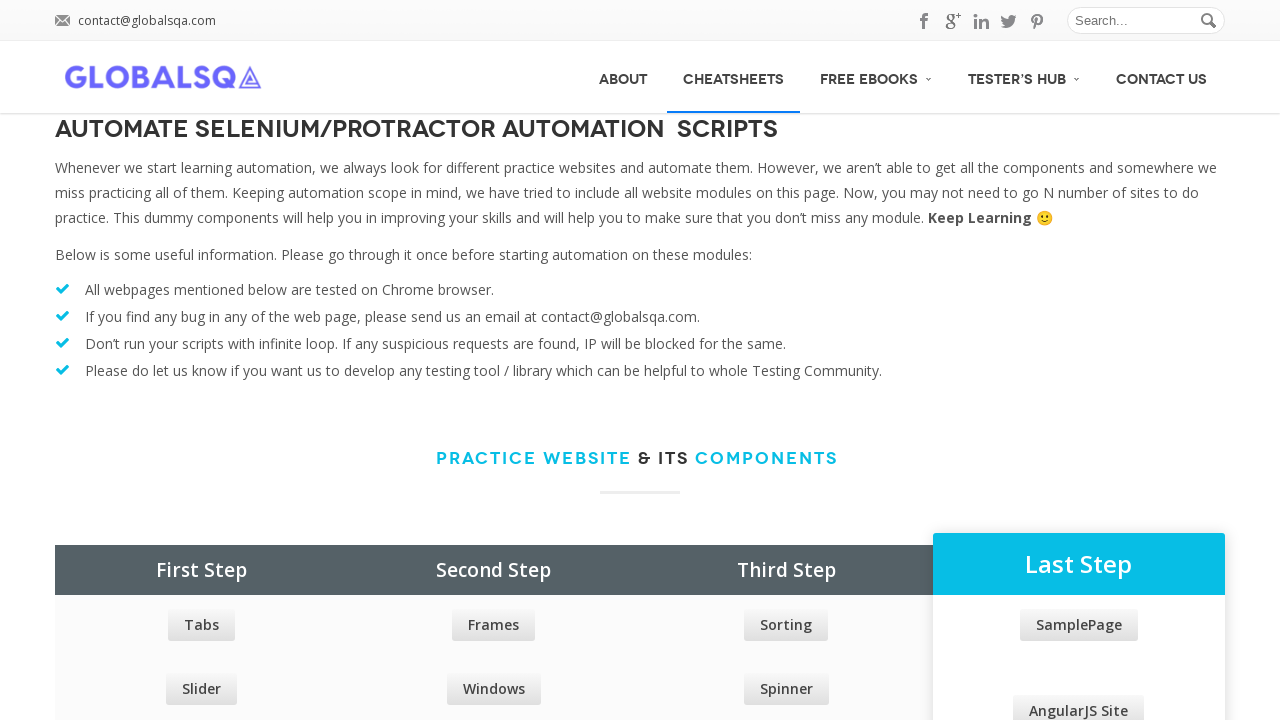

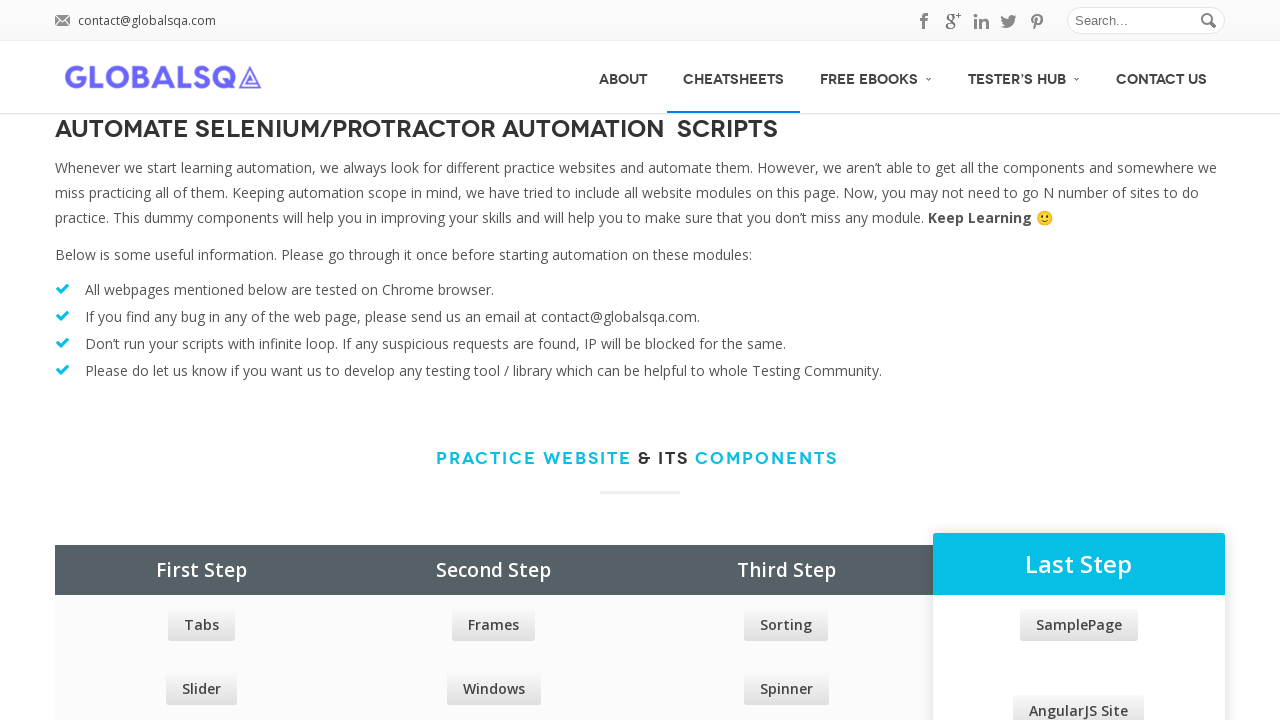